Navigates through a Google Form, randomly selecting radio buttons and checkboxes for each question, clicking Next buttons until reaching and clicking the Submit button.

Starting URL: https://docs.google.com/forms/d/e/1FAIpQLSfuiE5D1KytdDgjSq8QQjrPVrdJ5jzuztXzR79DT7n4nHBibw/viewform

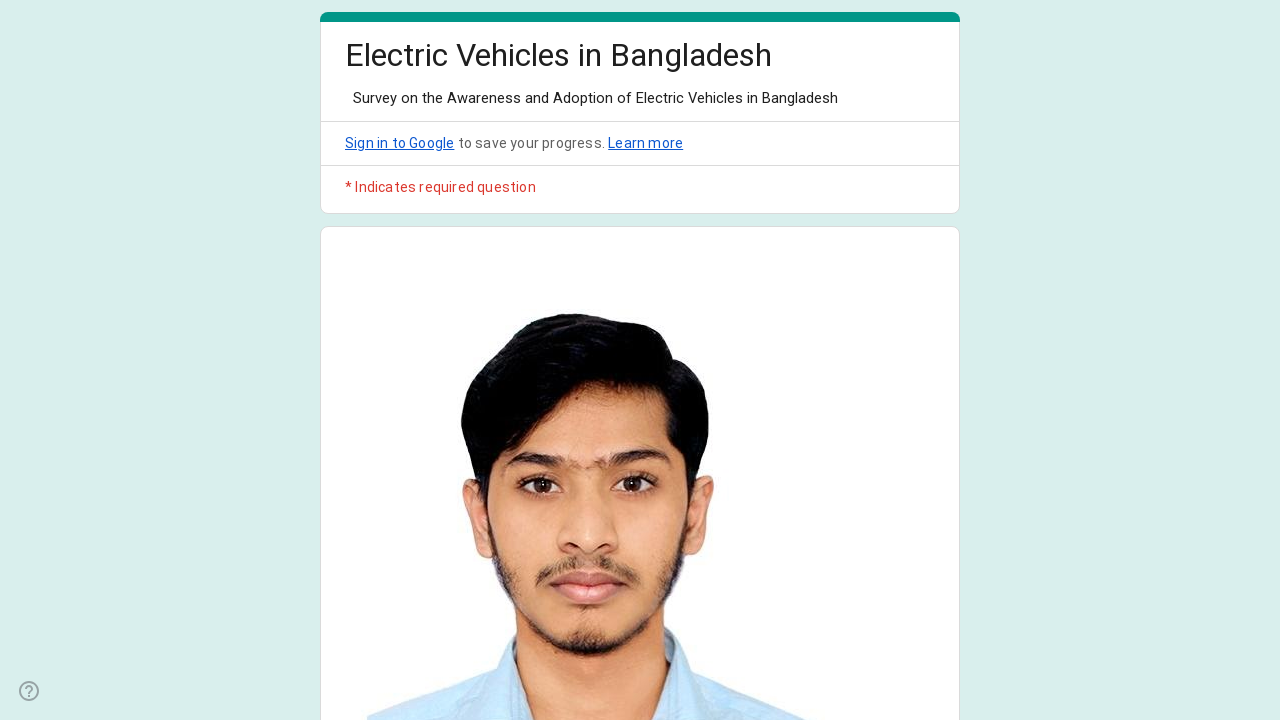

Waited for Google Form to load
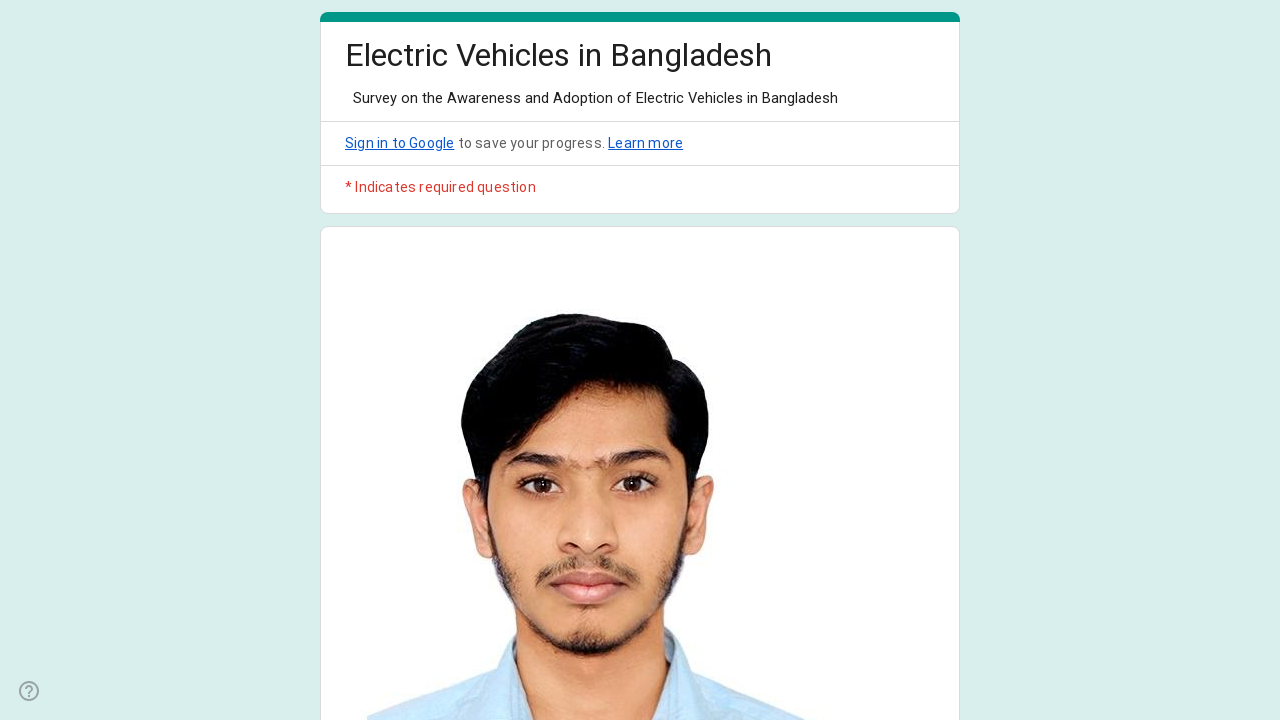

Found 5 question(s) on current page
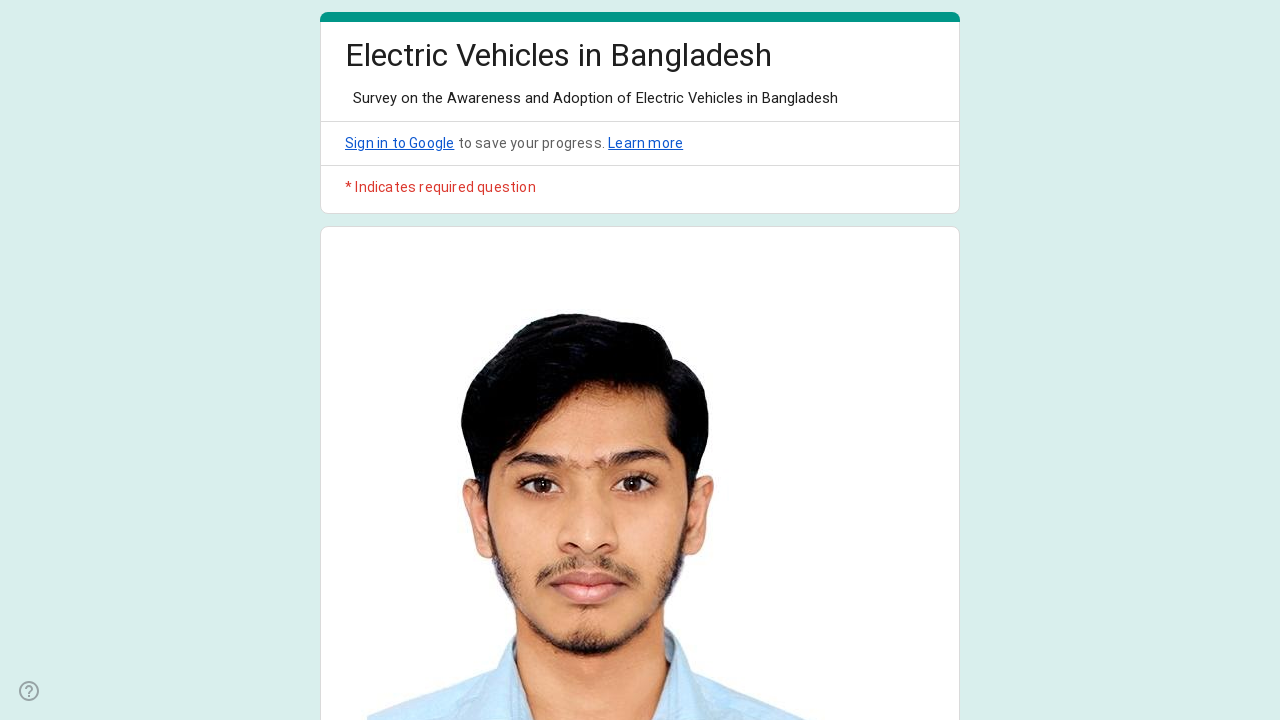

Selected a radio button option at (355, 360) on div[role="listitem"] >> nth=1 >> div[role="radio"] >> nth=0
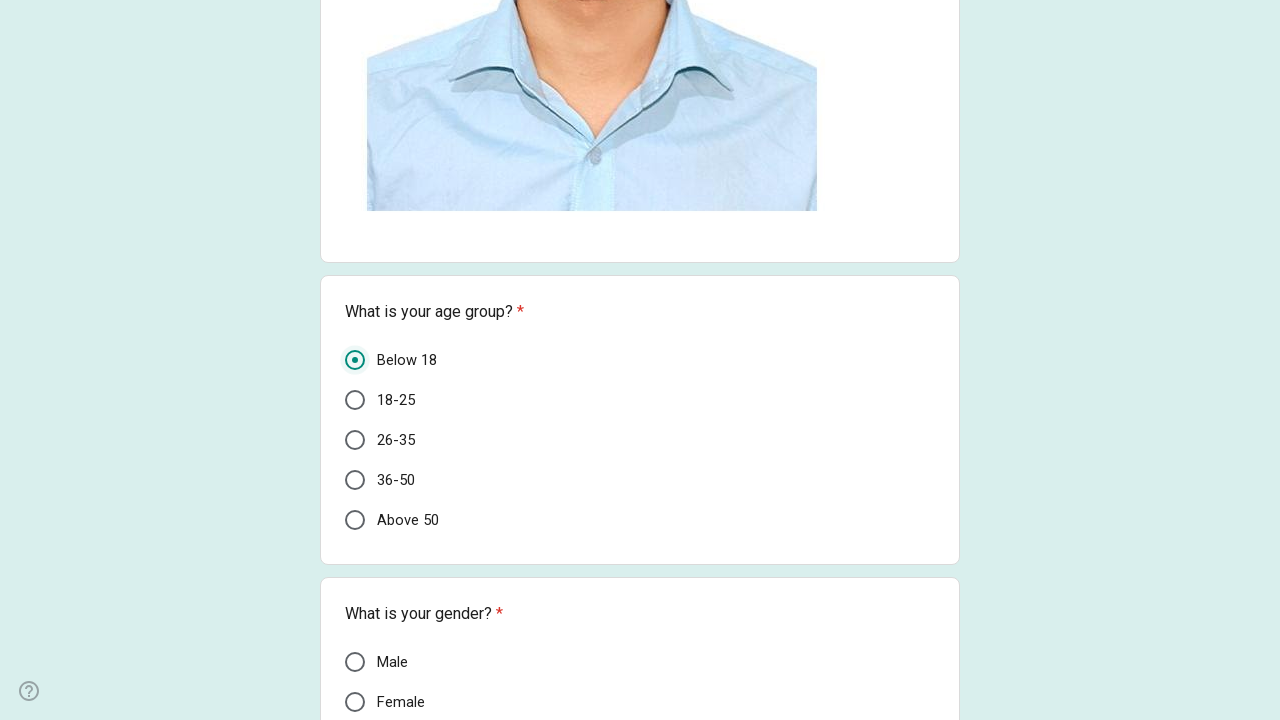

Selected a radio button option at (355, 662) on div[role="listitem"] >> nth=2 >> div[role="radio"] >> nth=0
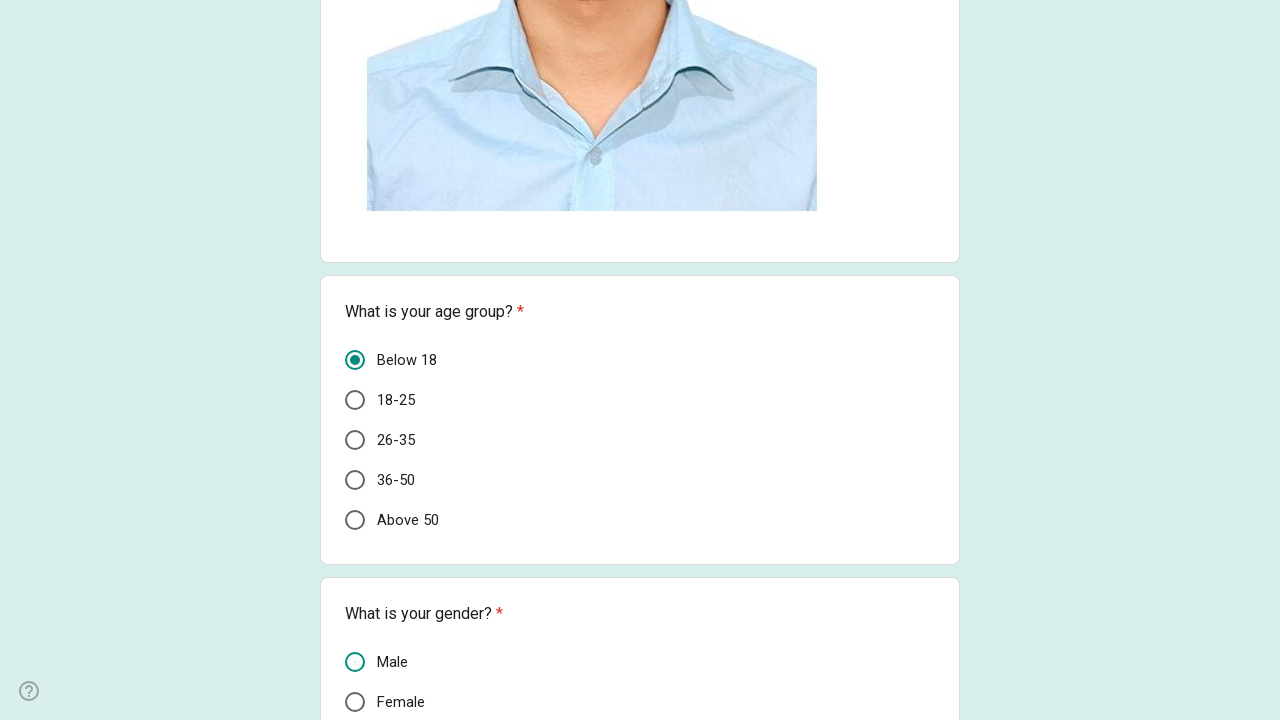

Selected a radio button option at (355, 360) on div[role="listitem"] >> nth=3 >> div[role="radio"] >> nth=0
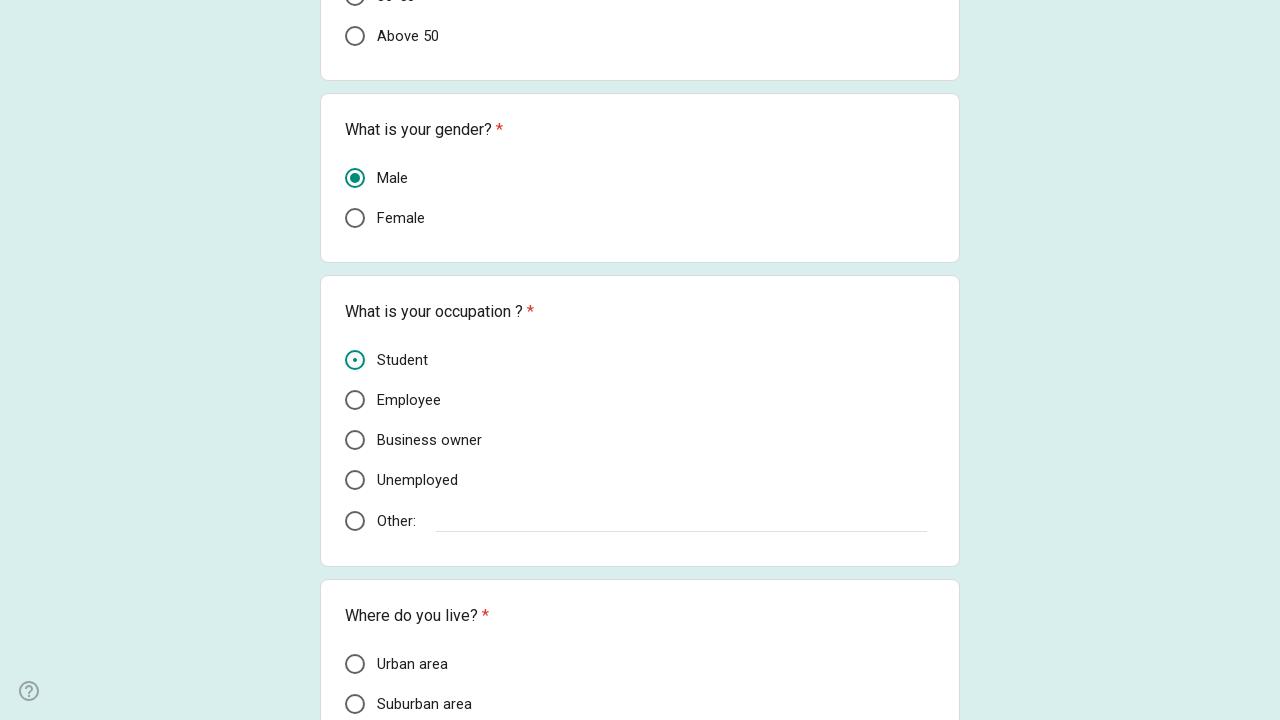

Selected a radio button option at (355, 664) on div[role="listitem"] >> nth=4 >> div[role="radio"] >> nth=0
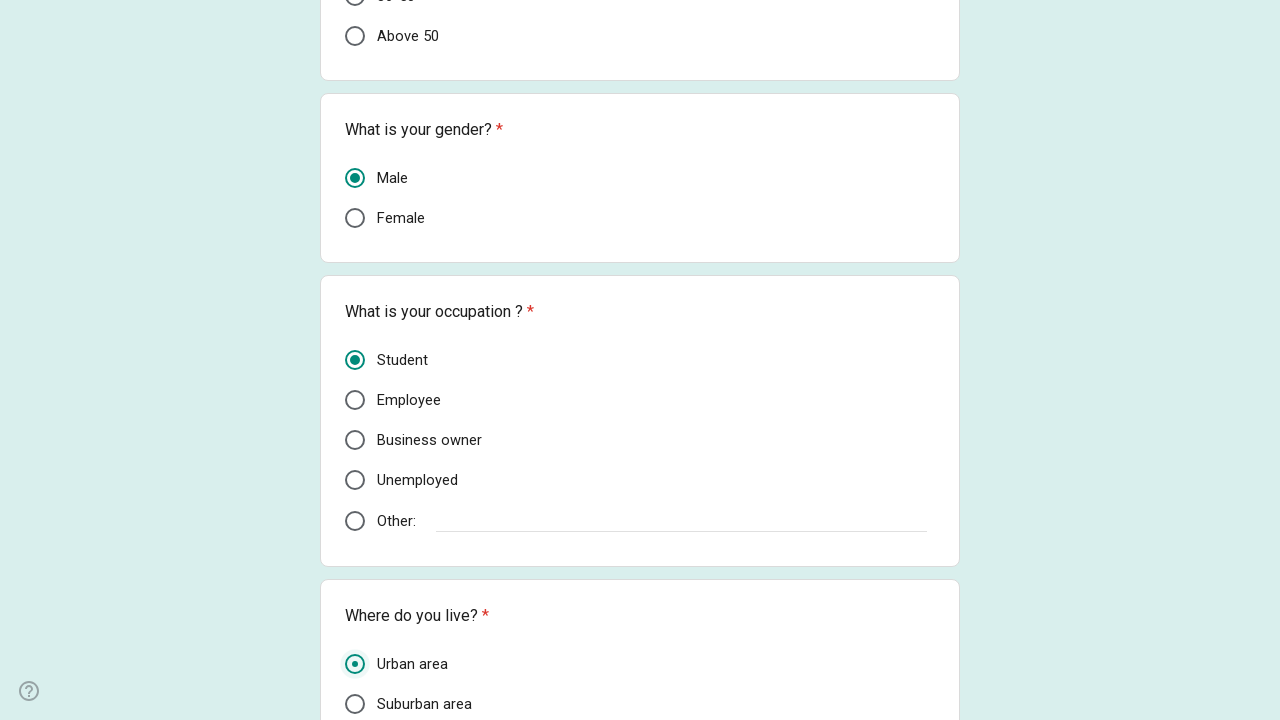

Located 2 button(s) on page
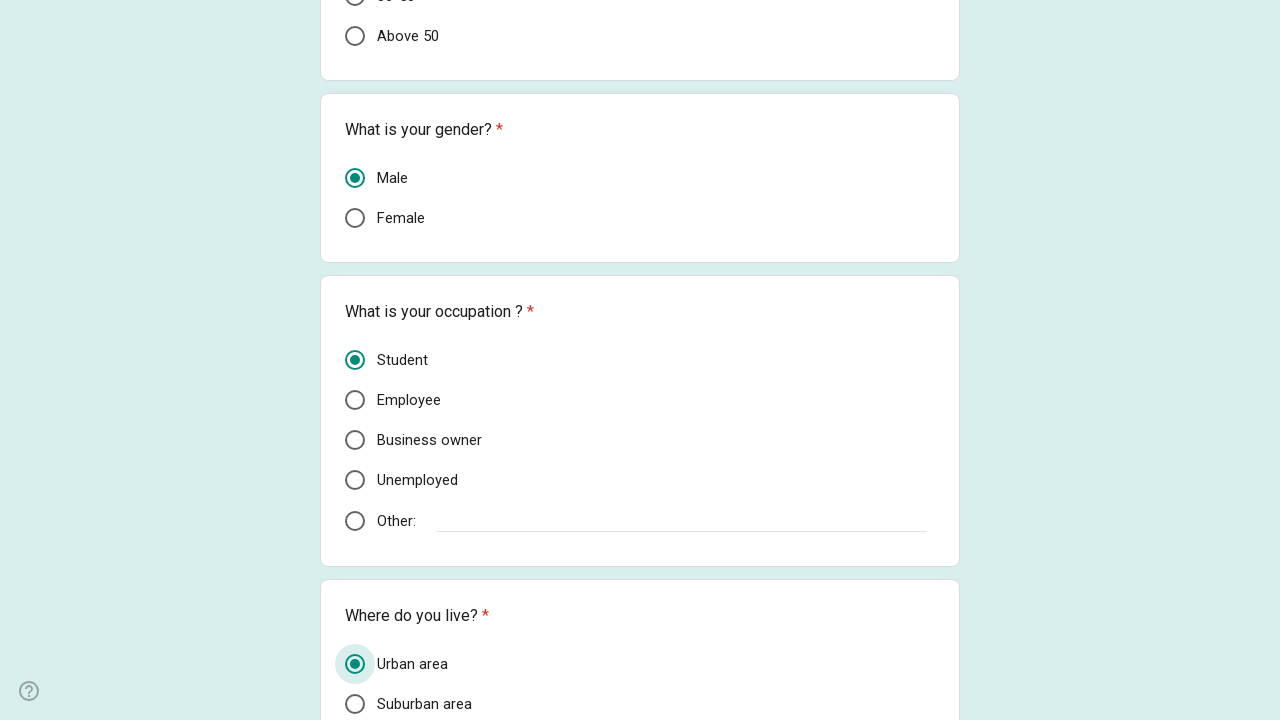

Clicked Next button to proceed to next page at (362, 533) on div[role="button"] >> nth=0
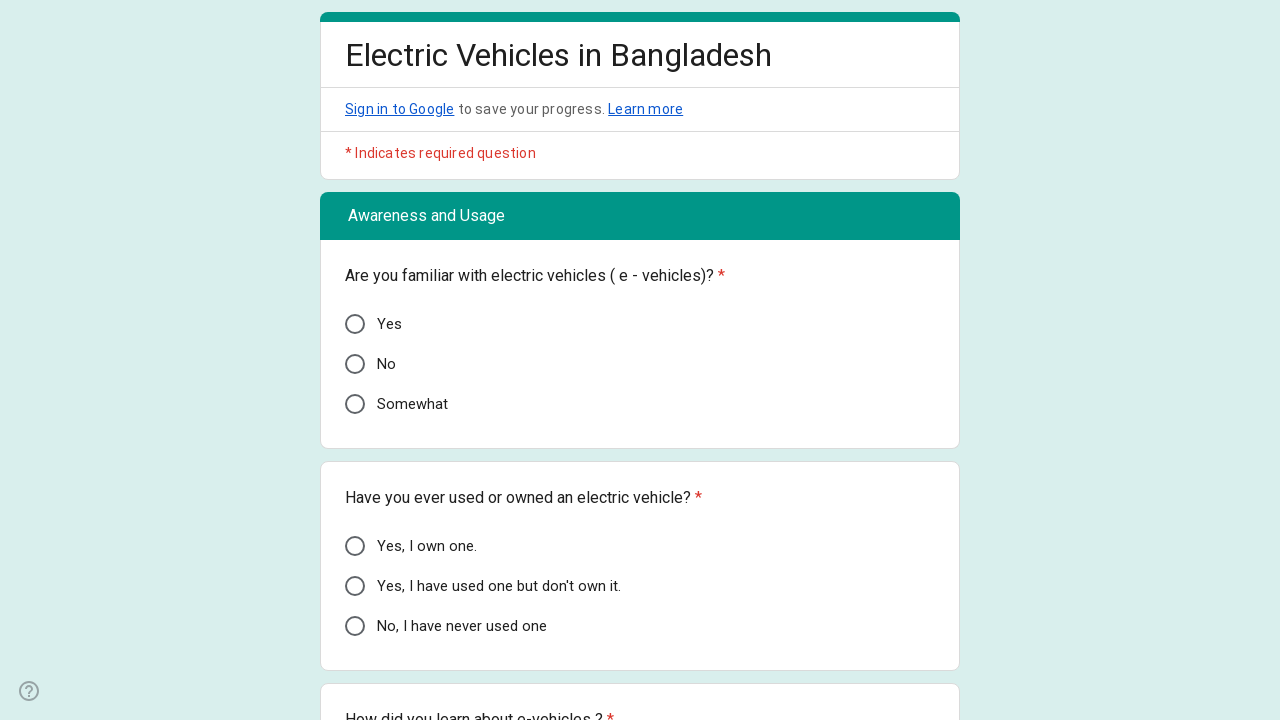

Waited 2 seconds for next page to load
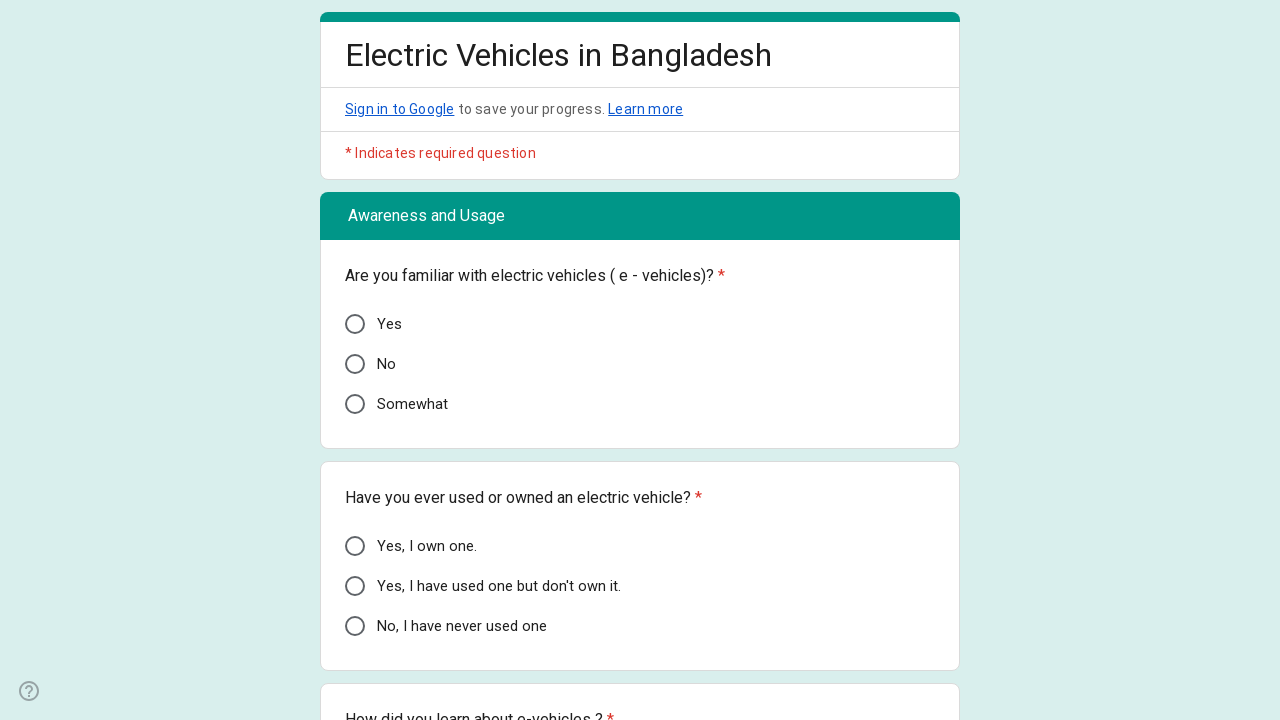

Found 8 question(s) on current page
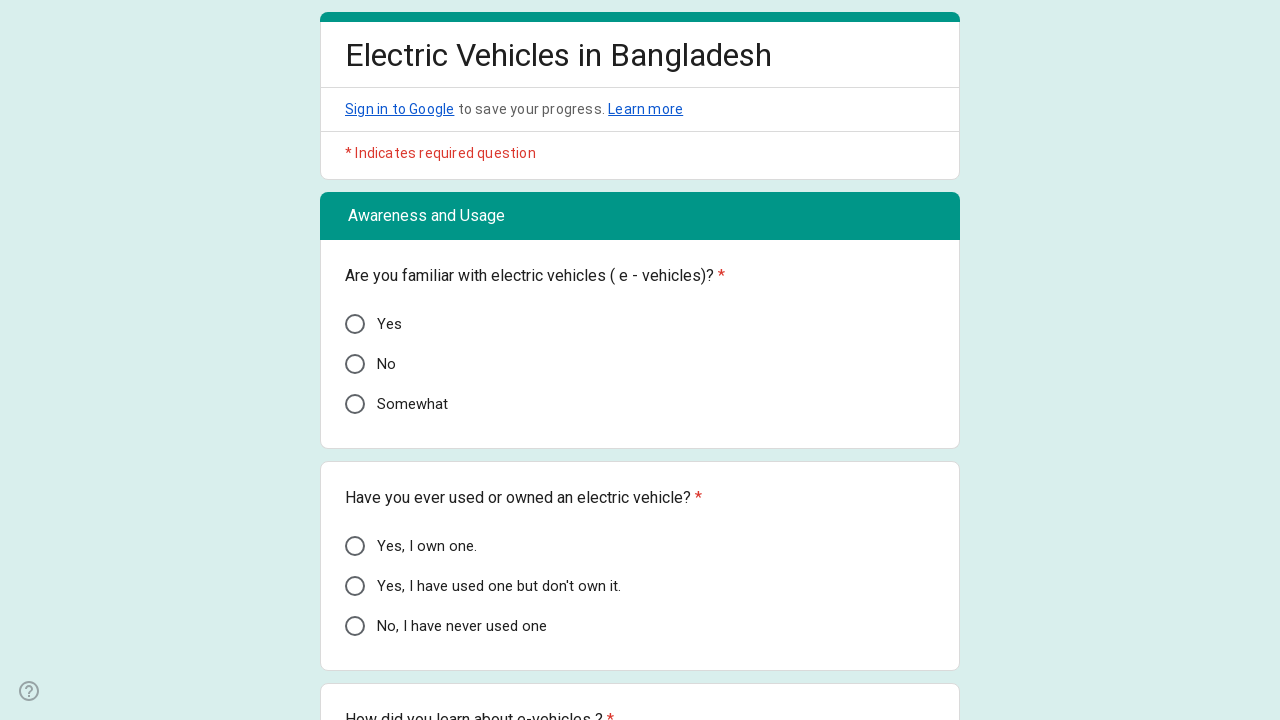

Selected a radio button option at (355, 324) on div[role="listitem"] >> nth=1 >> div[role="radio"] >> nth=0
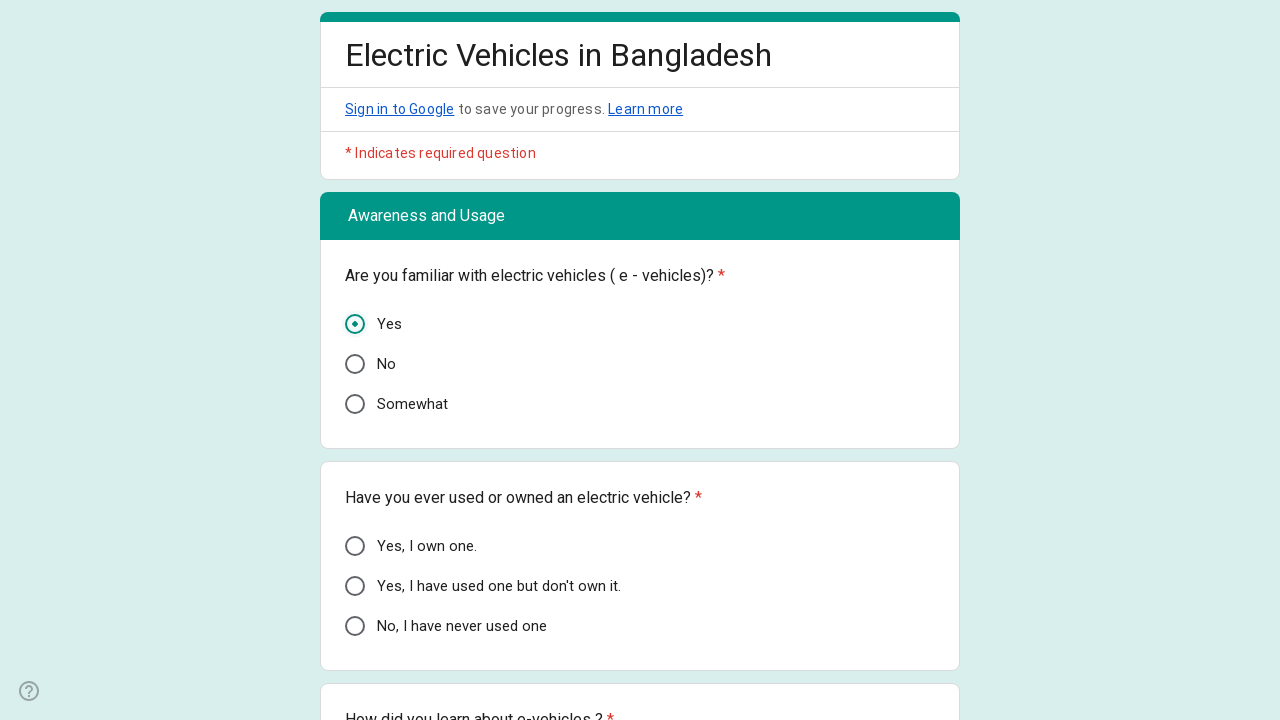

Selected a radio button option at (355, 546) on div[role="listitem"] >> nth=2 >> div[role="radio"] >> nth=0
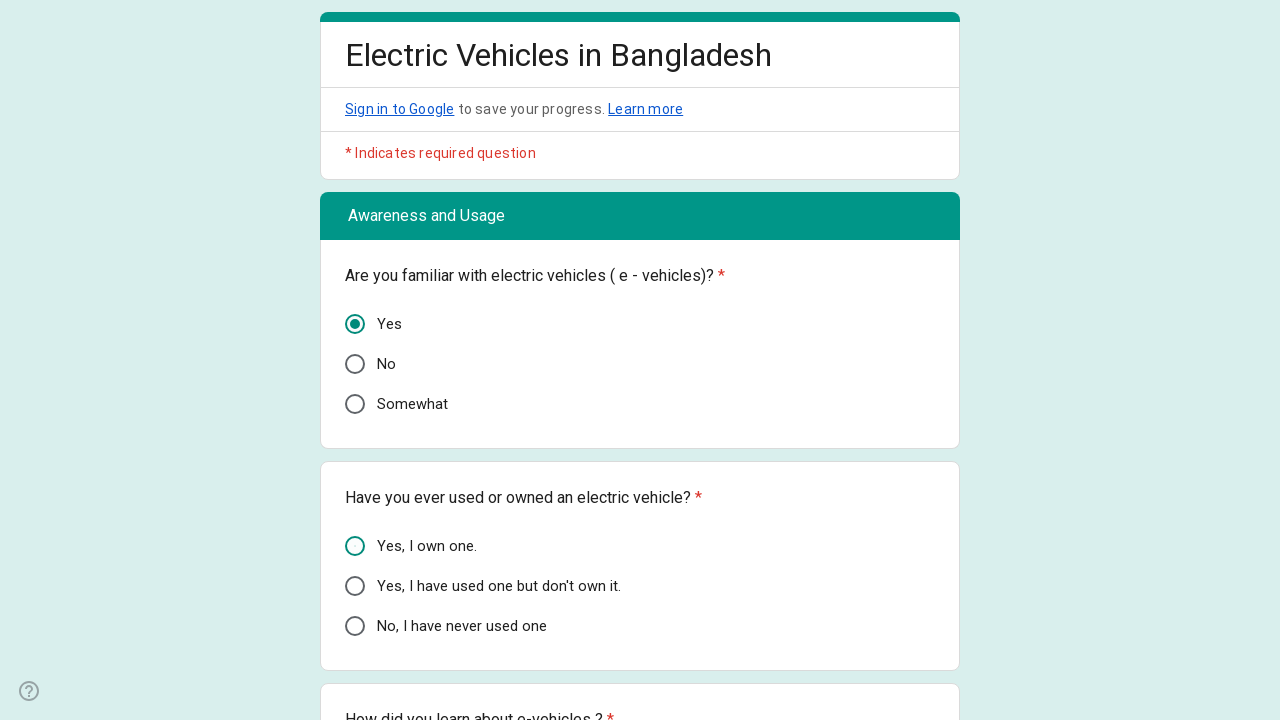

Selected a checkbox option at (355, 360) on div[role="listitem"] >> nth=3 >> div[role="checkbox"] >> nth=0
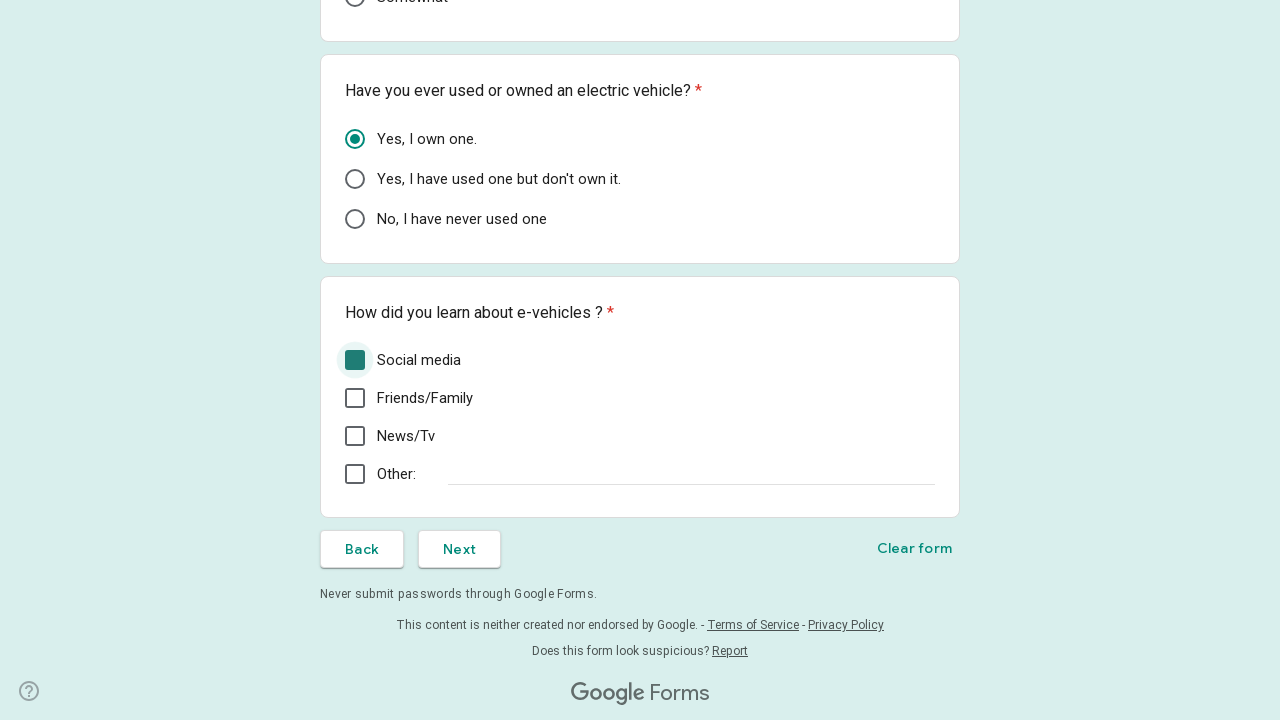

Selected a checkbox option at (355, 360) on div[role="listitem"] >> nth=4 >> div[role="checkbox"] >> nth=0
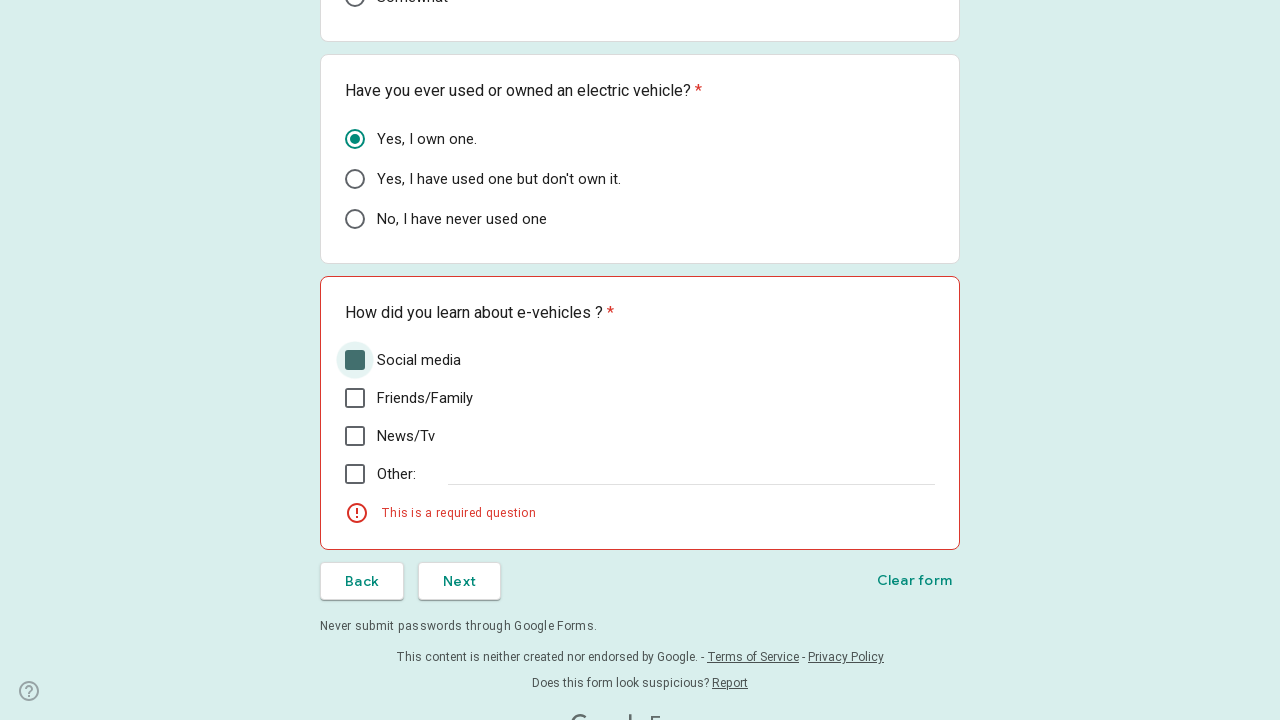

Selected a checkbox option at (355, 398) on div[role="listitem"] >> nth=5 >> div[role="checkbox"] >> nth=0
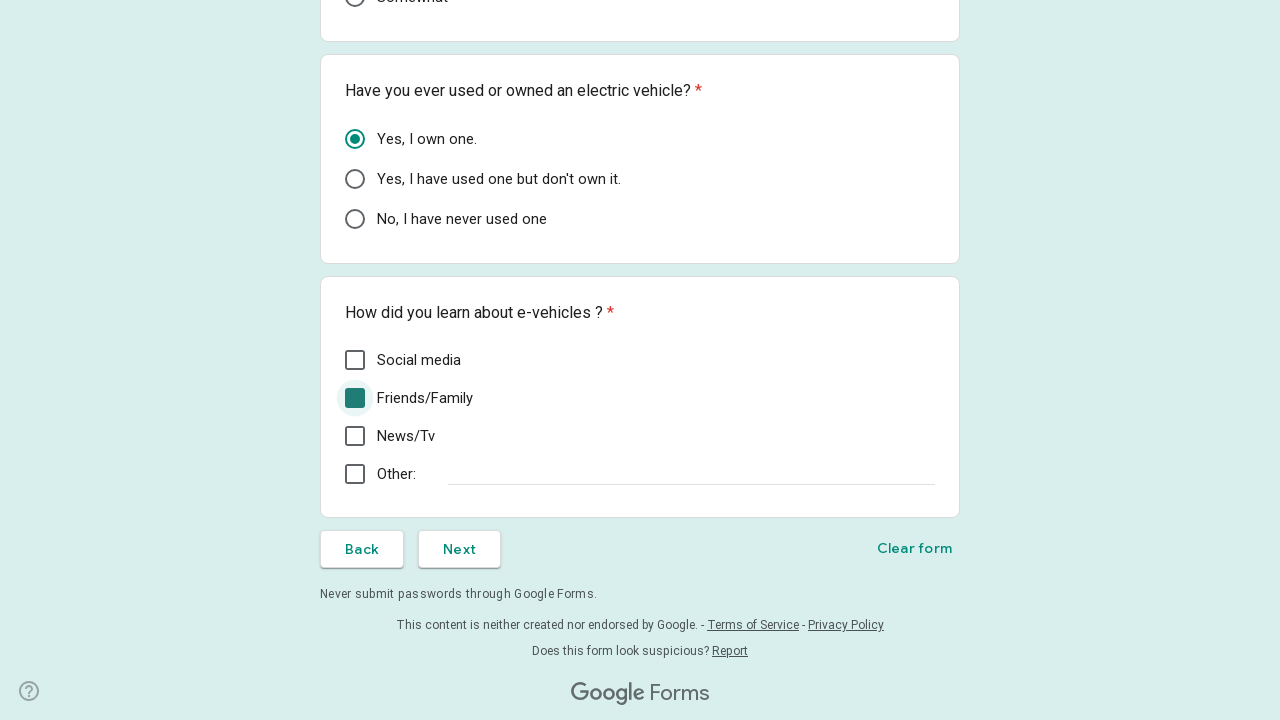

Selected a checkbox option at (355, 436) on div[role="listitem"] >> nth=6 >> div[role="checkbox"] >> nth=0
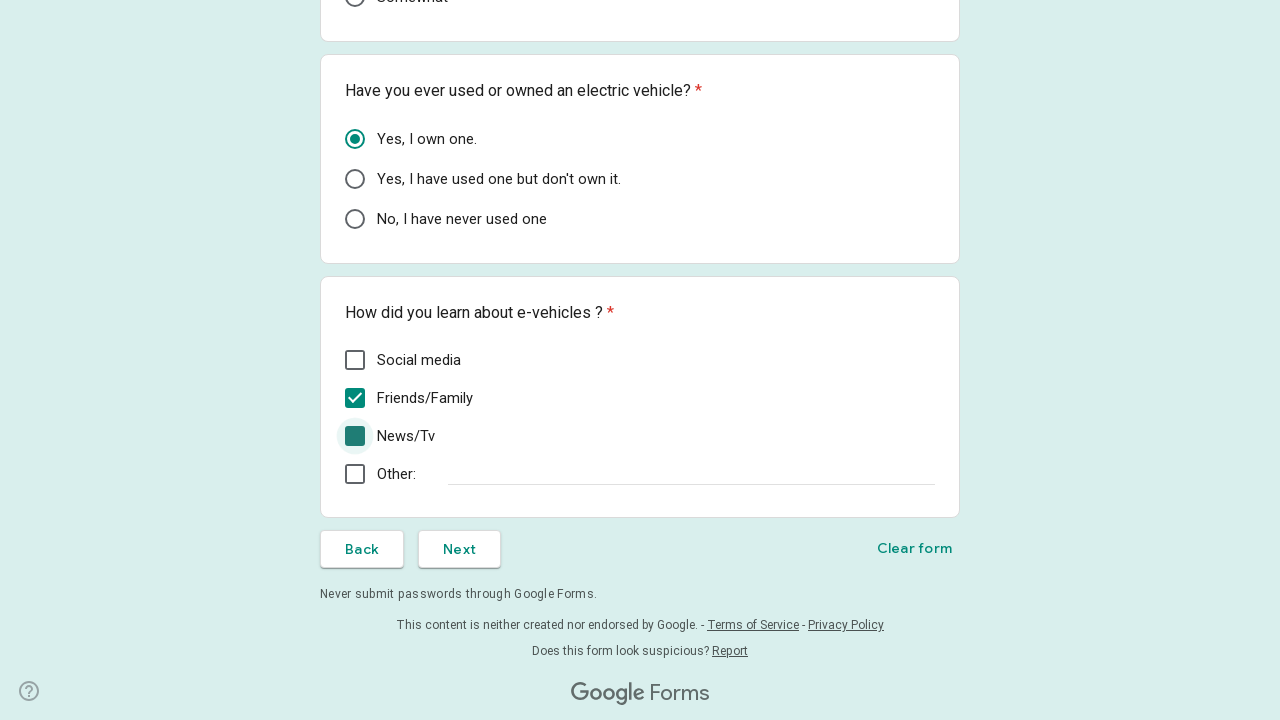

Selected a checkbox option at (355, 474) on div[role="listitem"] >> nth=7 >> div[role="checkbox"] >> nth=0
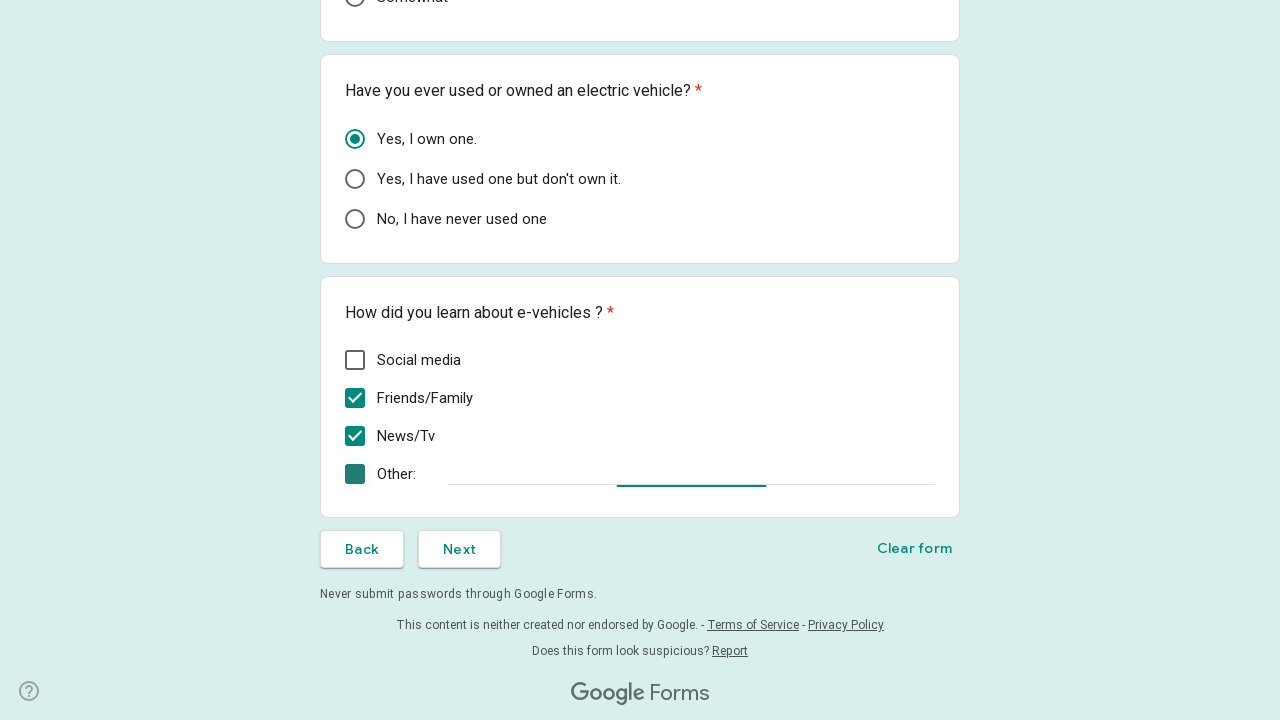

Located 3 button(s) on page
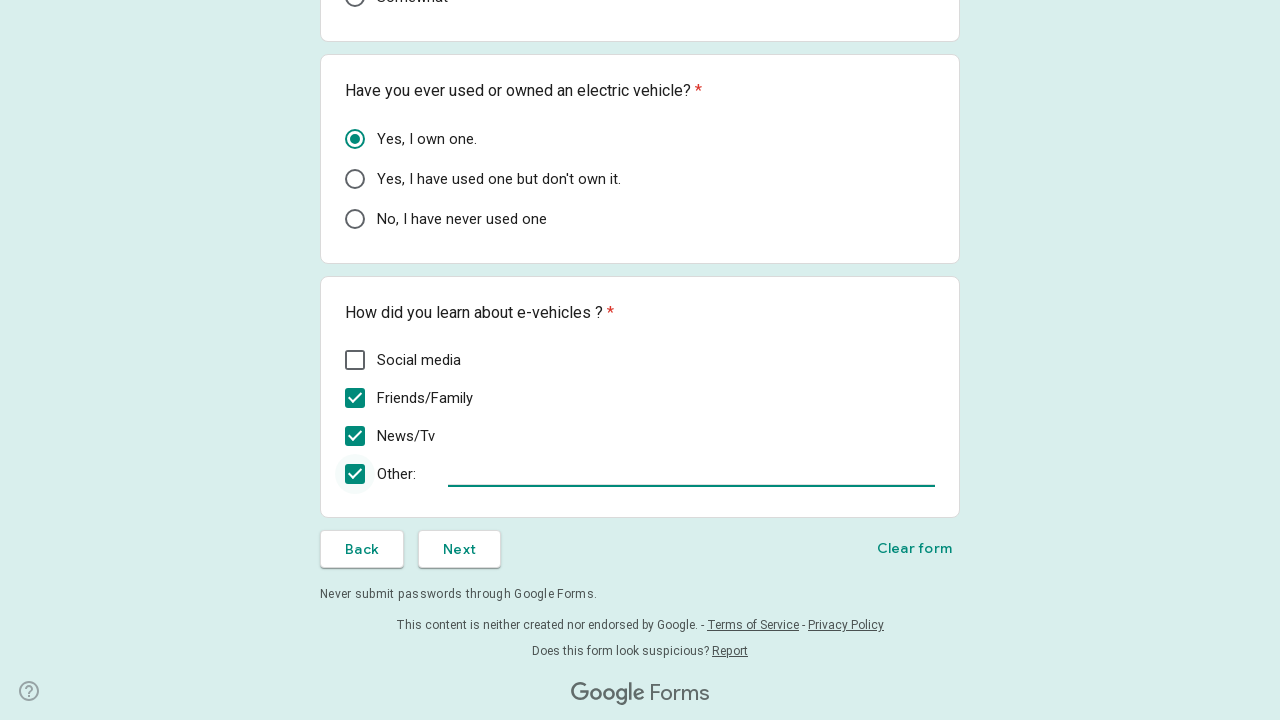

Clicked Next button to proceed to next page at (460, 549) on div[role="button"] >> nth=1
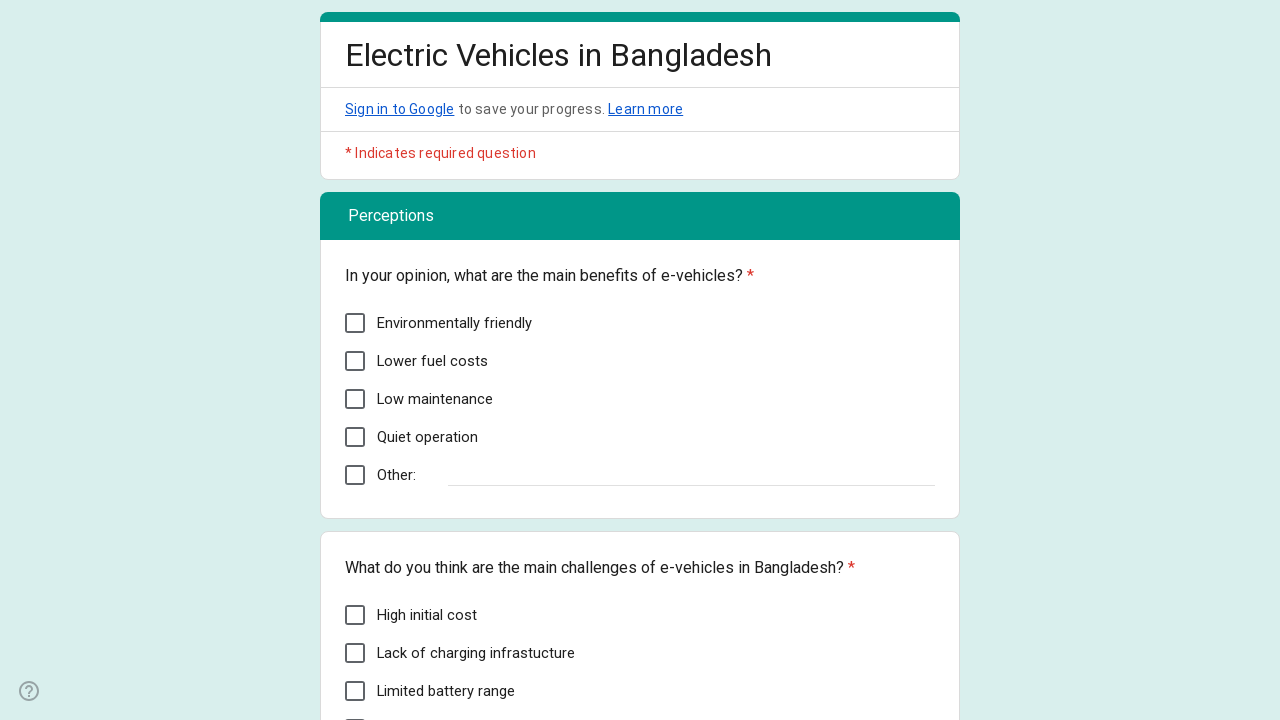

Waited 2 seconds for next page to load
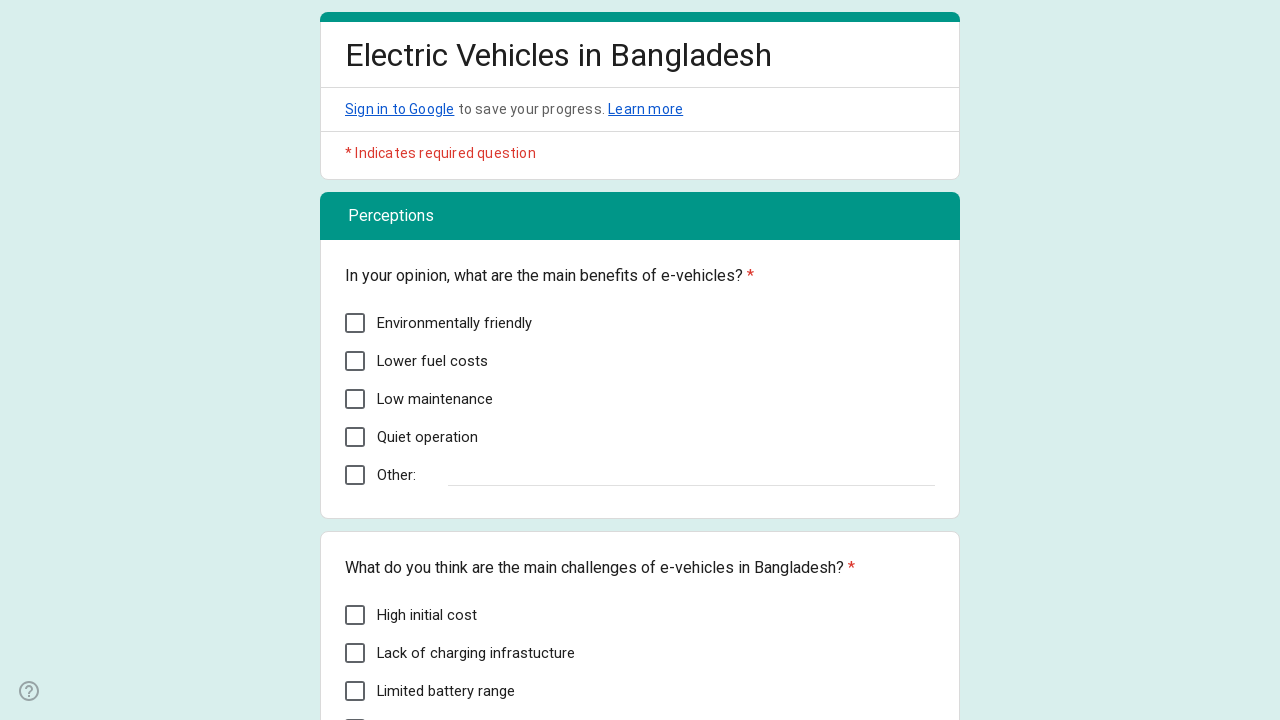

Found 27 question(s) on current page
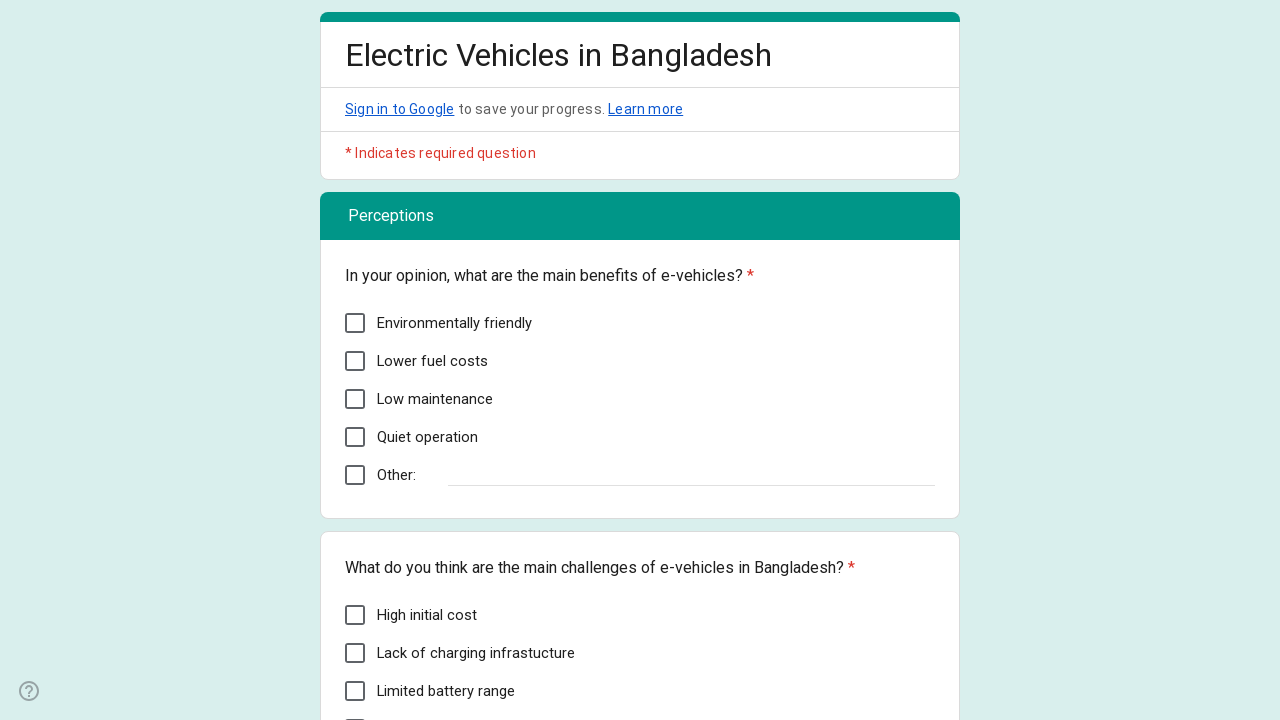

Selected a checkbox option at (355, 323) on div[role="listitem"] >> nth=1 >> div[role="checkbox"] >> nth=0
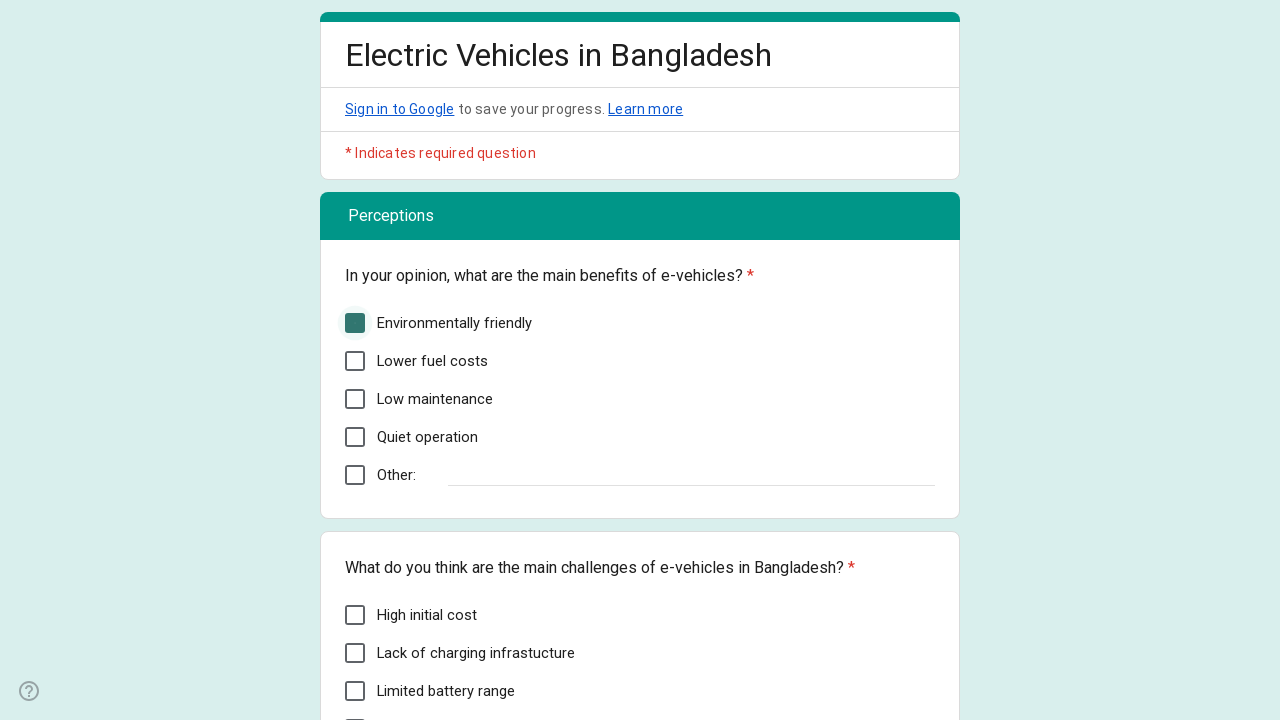

Selected a checkbox option at (355, 323) on div[role="listitem"] >> nth=2 >> div[role="checkbox"] >> nth=0
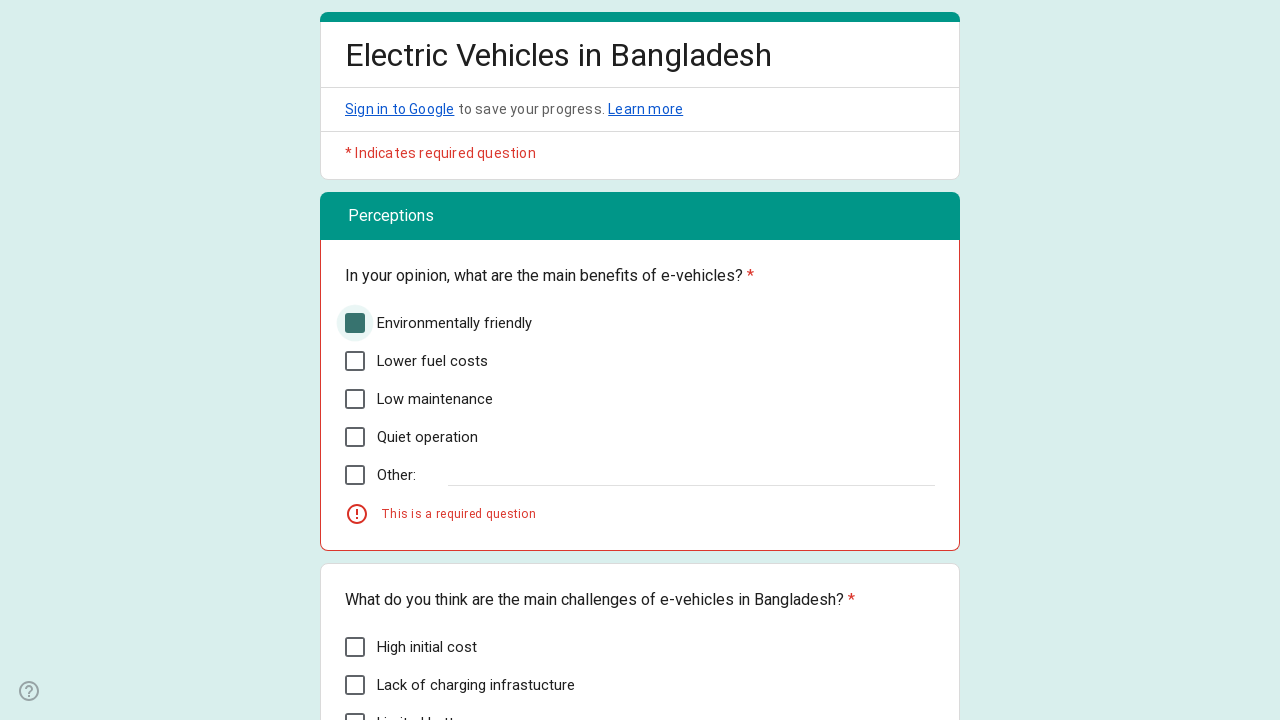

Selected a checkbox option at (355, 361) on div[role="listitem"] >> nth=3 >> div[role="checkbox"] >> nth=0
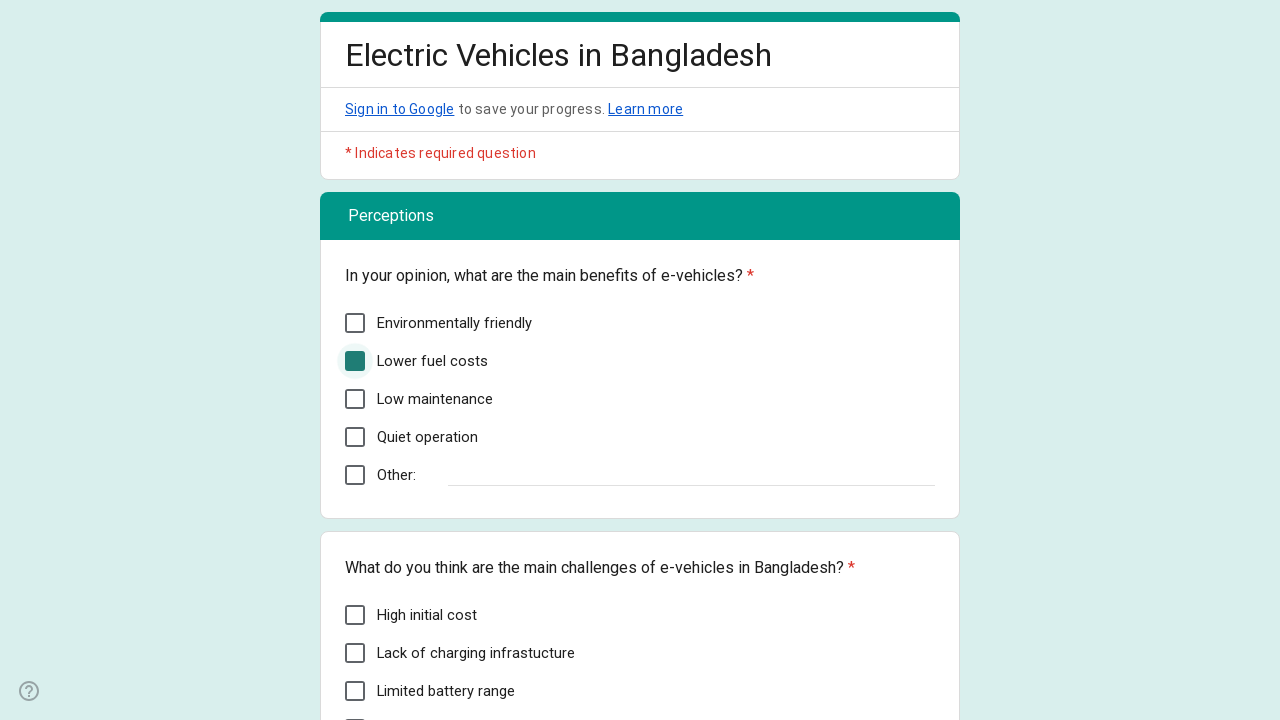

Selected a checkbox option at (355, 399) on div[role="listitem"] >> nth=4 >> div[role="checkbox"] >> nth=0
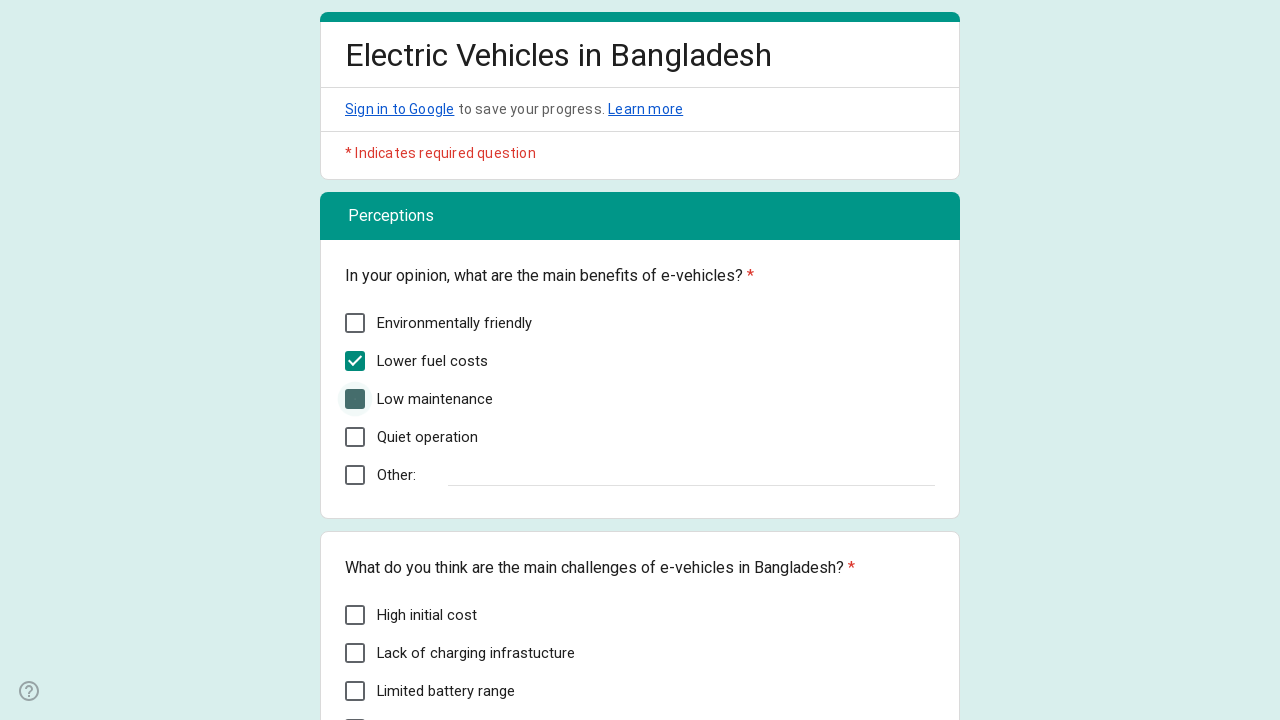

Selected a checkbox option at (355, 437) on div[role="listitem"] >> nth=5 >> div[role="checkbox"] >> nth=0
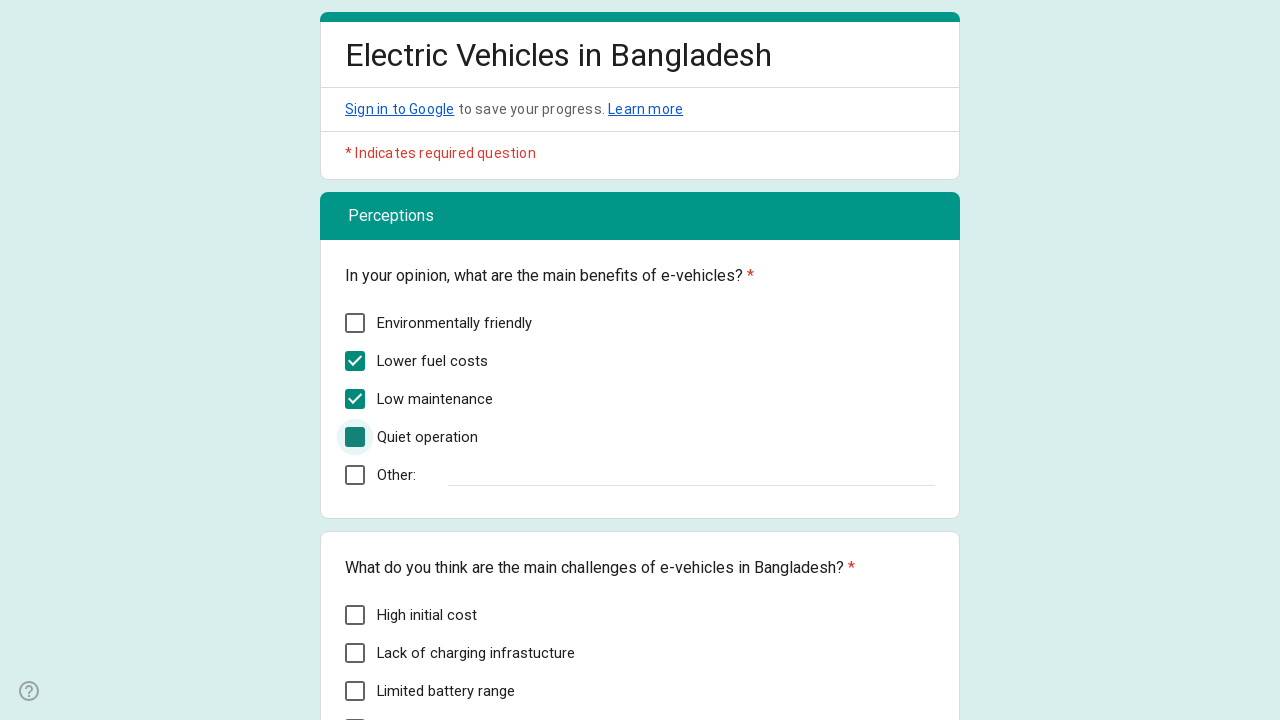

Selected a checkbox option at (355, 475) on div[role="listitem"] >> nth=6 >> div[role="checkbox"] >> nth=0
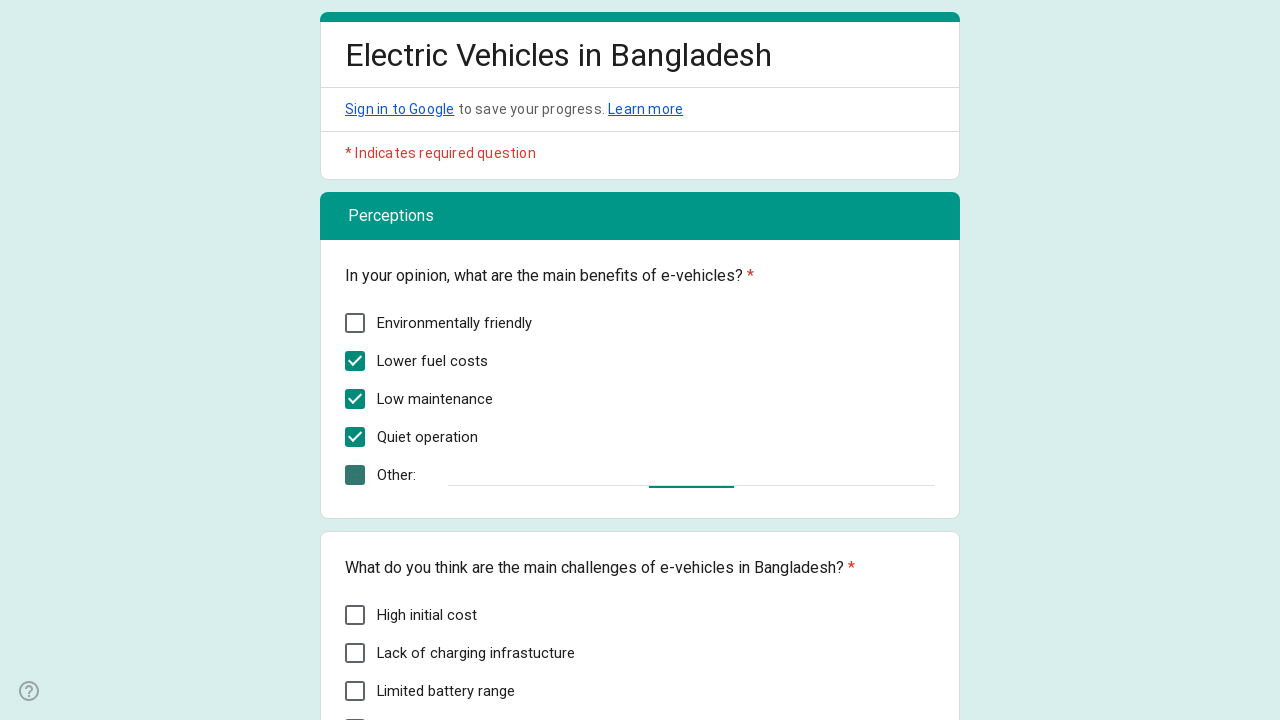

Selected a checkbox option at (355, 615) on div[role="listitem"] >> nth=7 >> div[role="checkbox"] >> nth=0
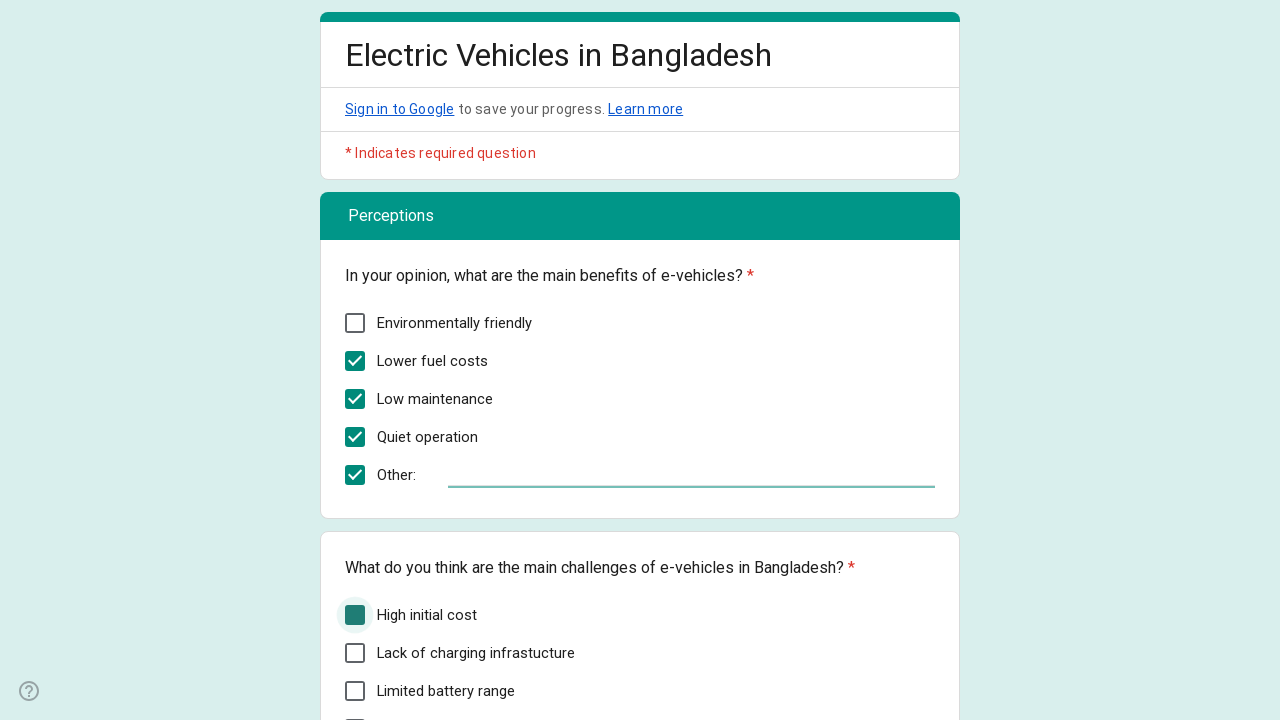

Selected a checkbox option at (355, 615) on div[role="listitem"] >> nth=8 >> div[role="checkbox"] >> nth=0
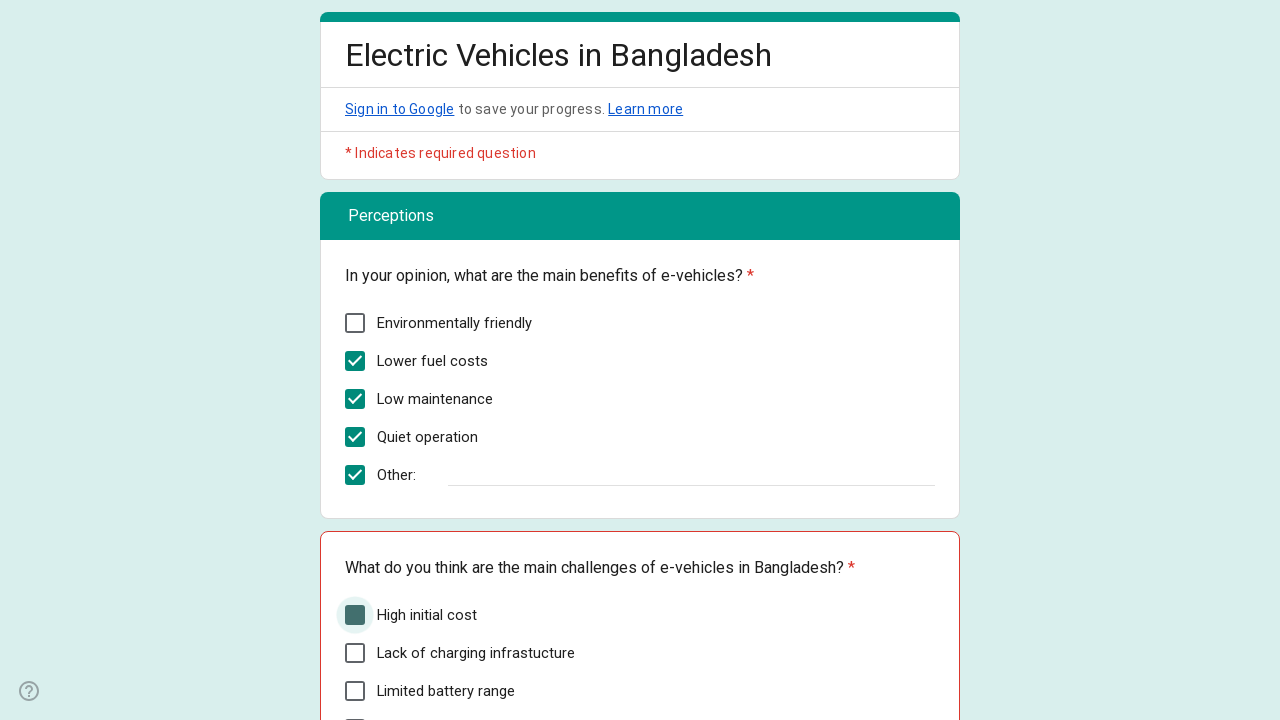

Selected a checkbox option at (355, 653) on div[role="listitem"] >> nth=9 >> div[role="checkbox"] >> nth=0
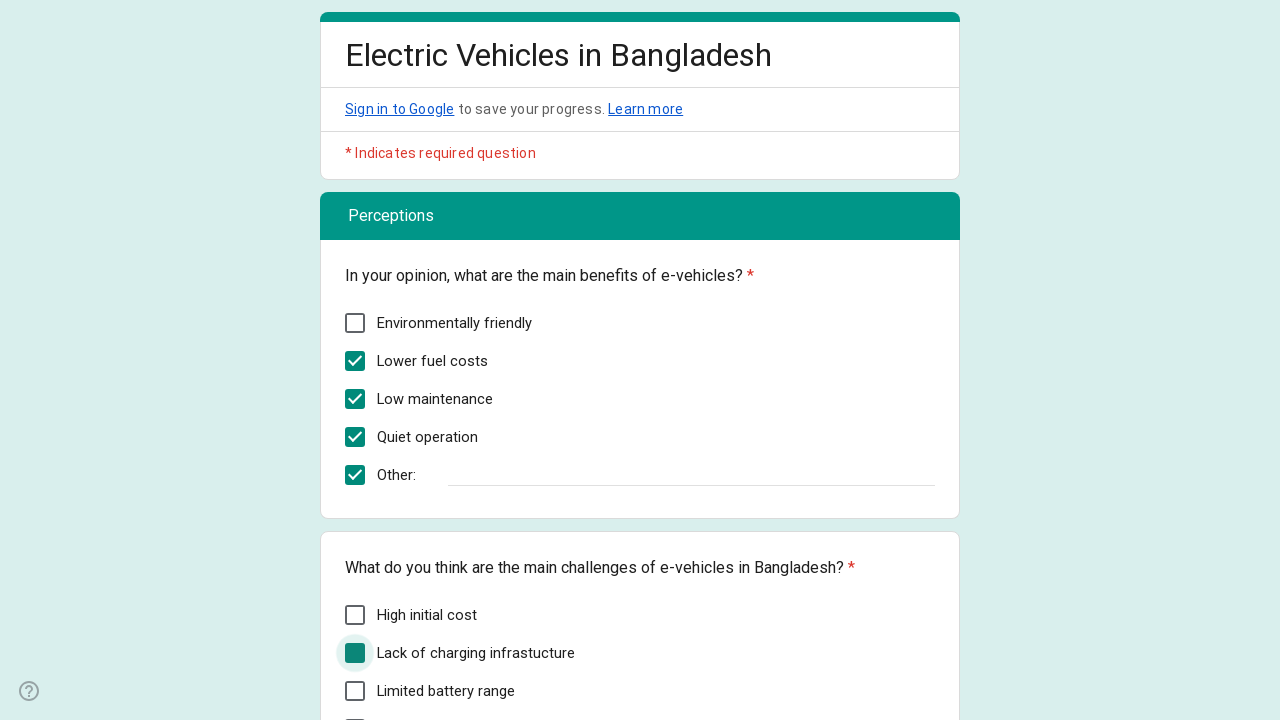

Selected a checkbox option at (355, 691) on div[role="listitem"] >> nth=10 >> div[role="checkbox"] >> nth=0
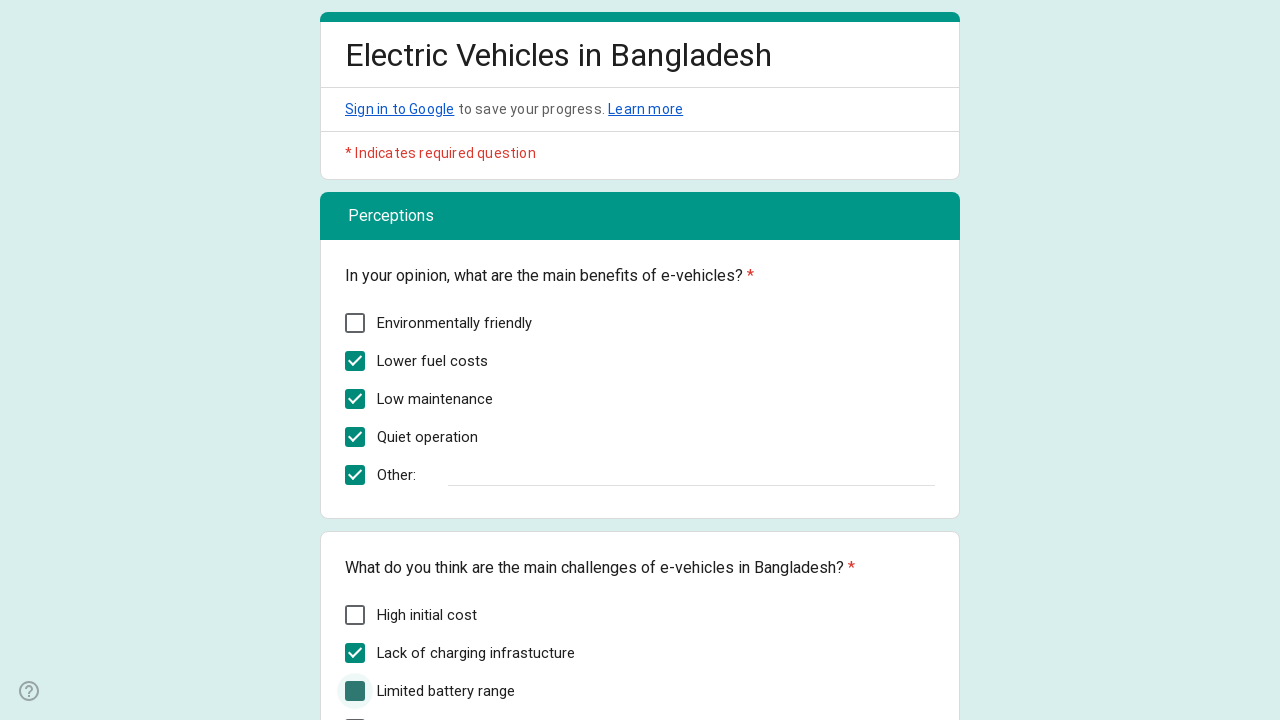

Selected a checkbox option at (355, 710) on div[role="listitem"] >> nth=11 >> div[role="checkbox"] >> nth=0
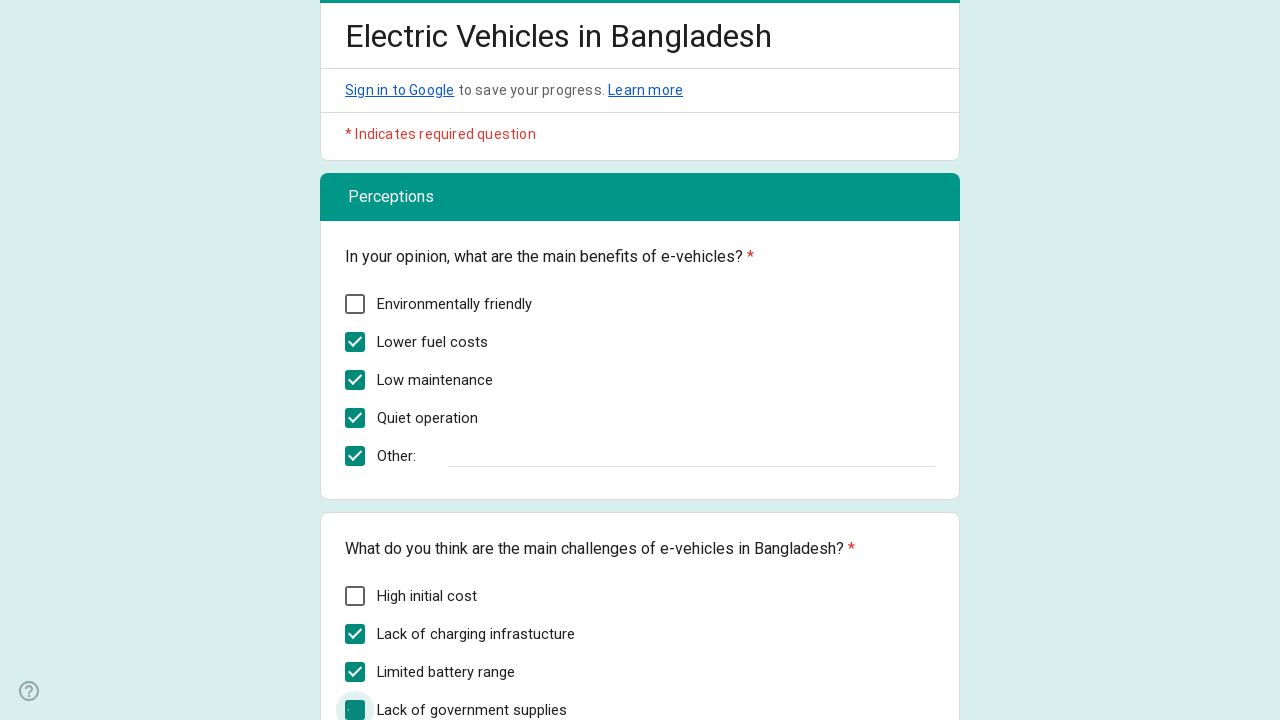

Selected a checkbox option at (355, 360) on div[role="listitem"] >> nth=12 >> div[role="checkbox"] >> nth=0
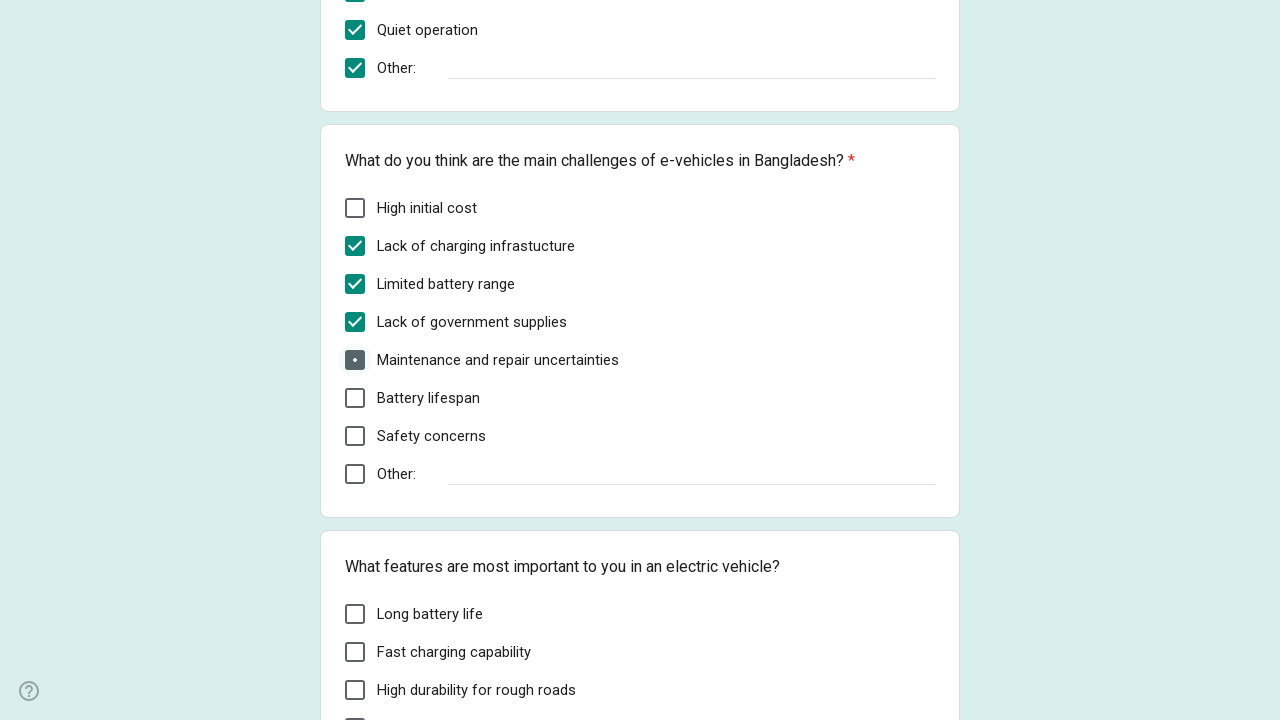

Selected a checkbox option at (355, 398) on div[role="listitem"] >> nth=13 >> div[role="checkbox"] >> nth=0
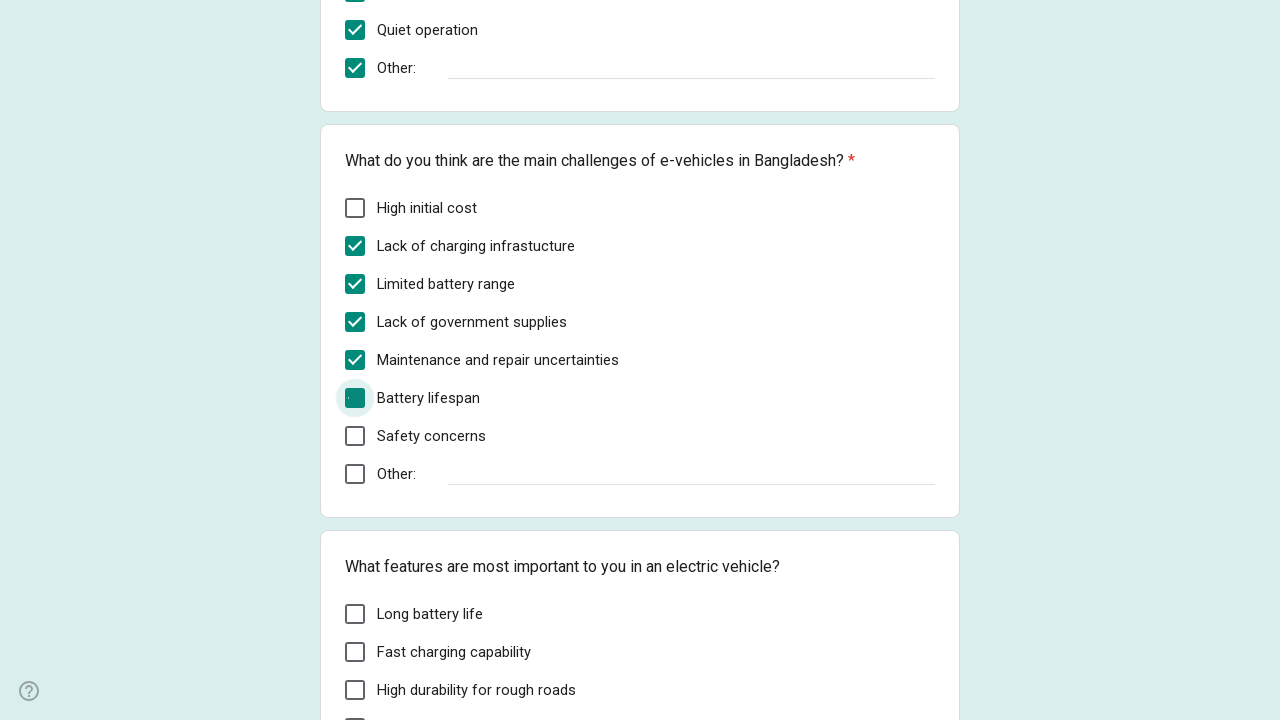

Selected a checkbox option at (355, 436) on div[role="listitem"] >> nth=14 >> div[role="checkbox"] >> nth=0
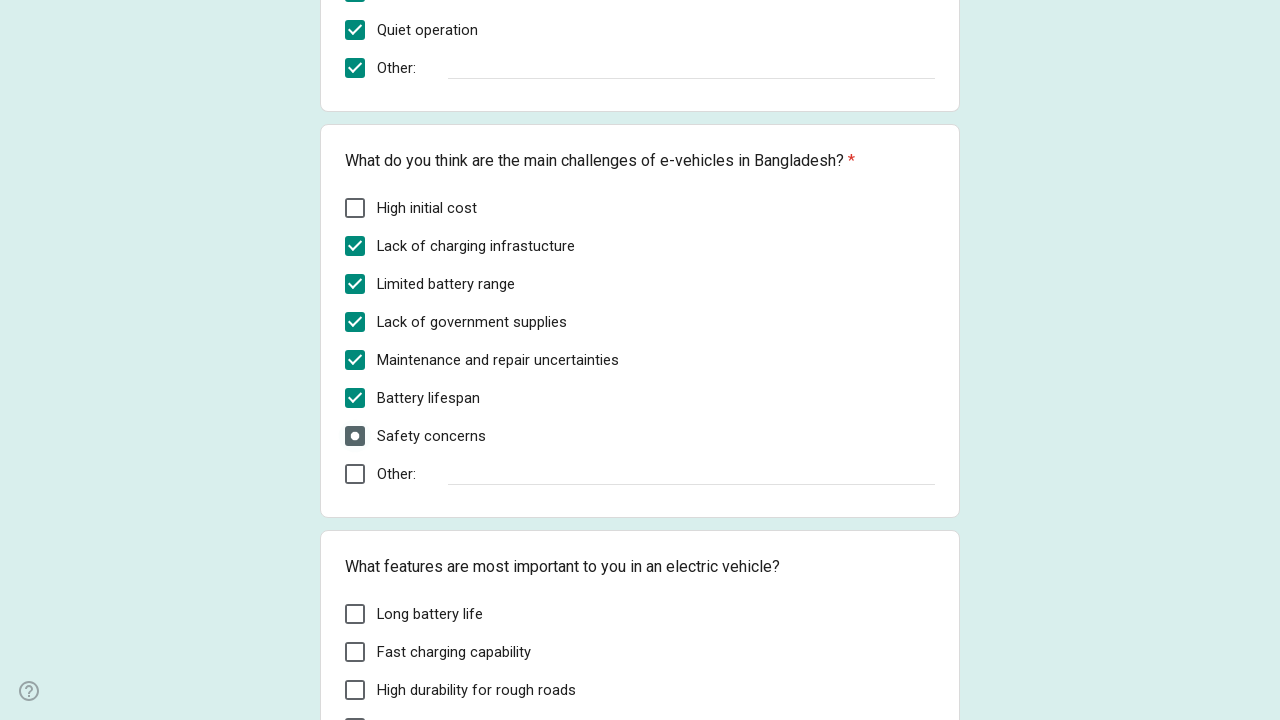

Selected a checkbox option at (355, 474) on div[role="listitem"] >> nth=15 >> div[role="checkbox"] >> nth=0
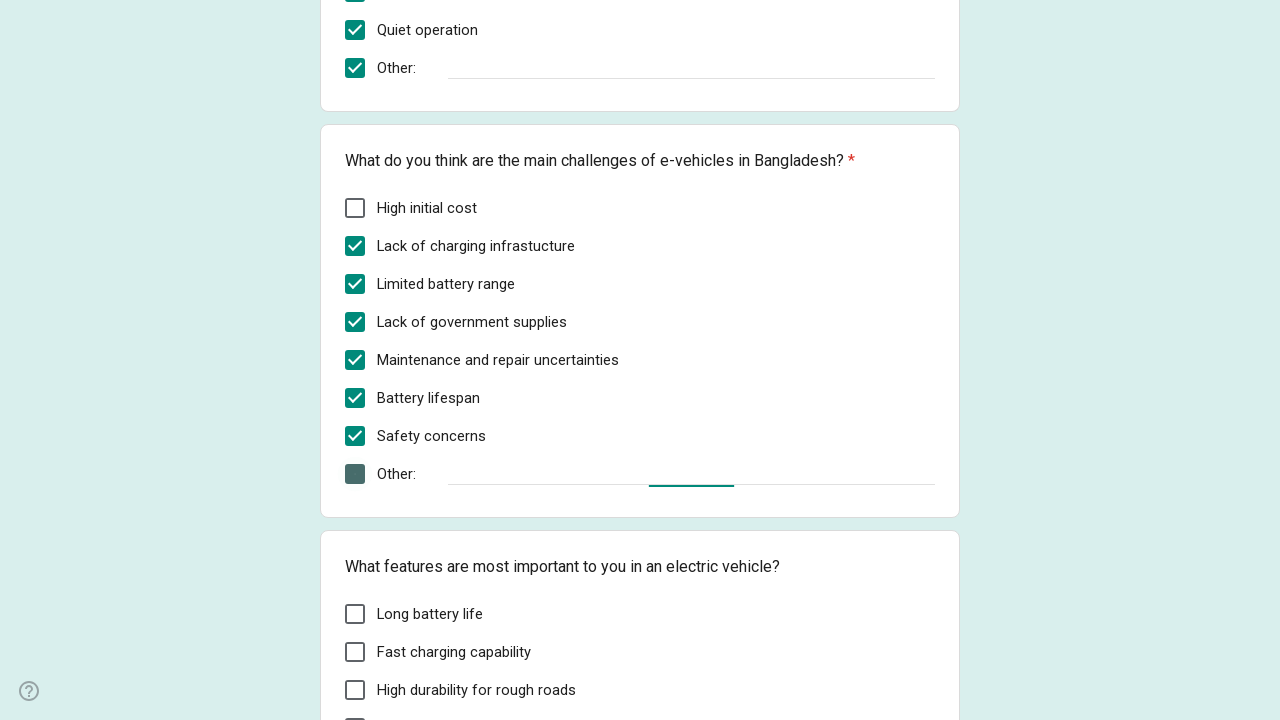

Selected a checkbox option at (355, 614) on div[role="listitem"] >> nth=16 >> div[role="checkbox"] >> nth=0
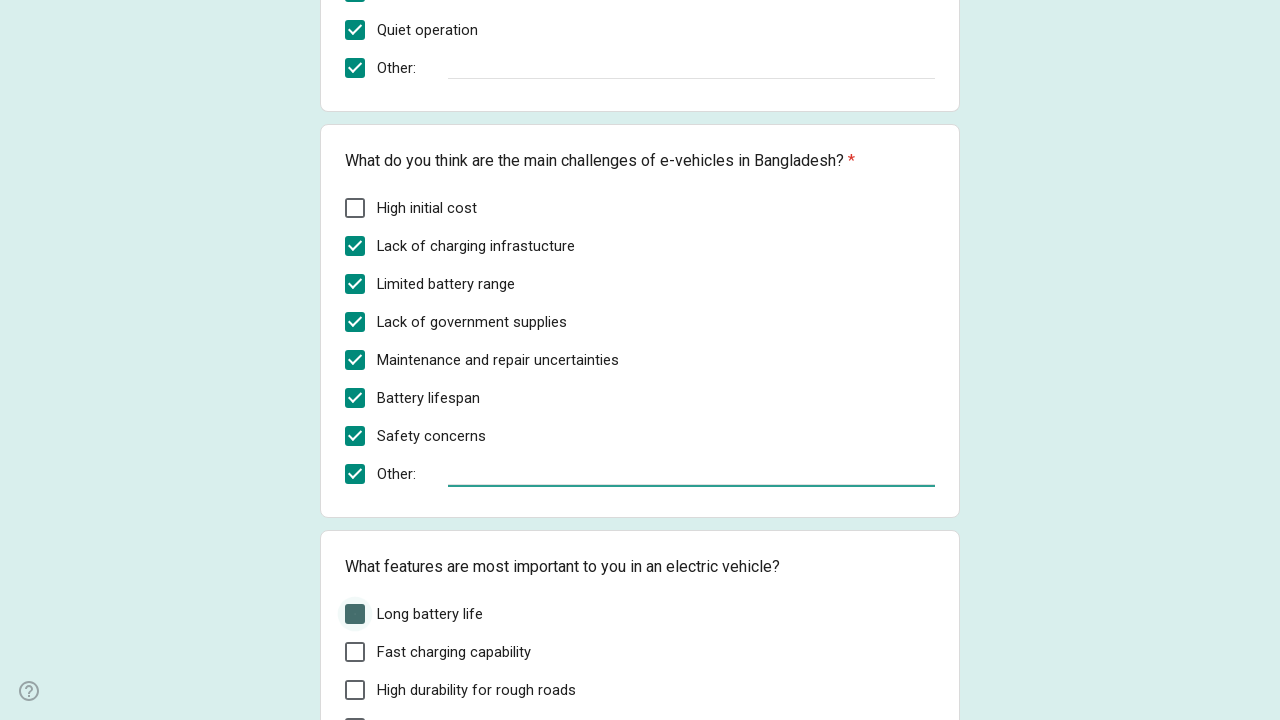

Selected a checkbox option at (355, 614) on div[role="listitem"] >> nth=17 >> div[role="checkbox"] >> nth=0
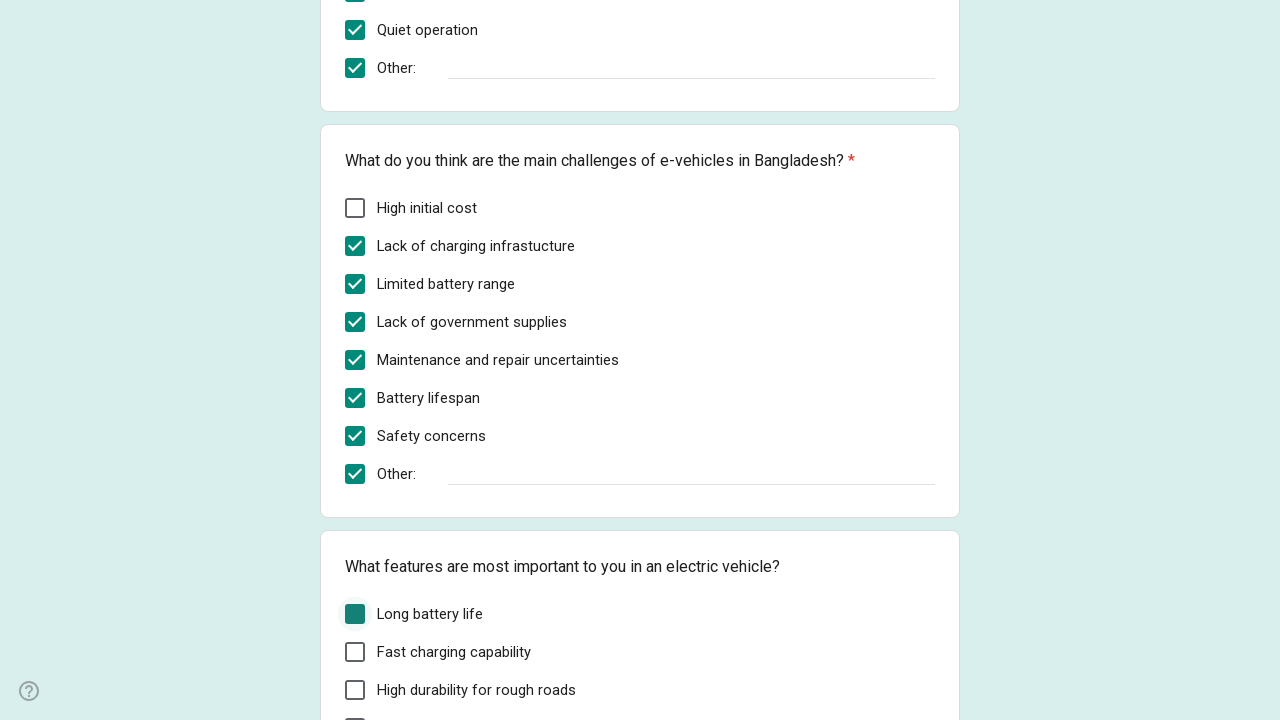

Selected a checkbox option at (355, 652) on div[role="listitem"] >> nth=18 >> div[role="checkbox"] >> nth=0
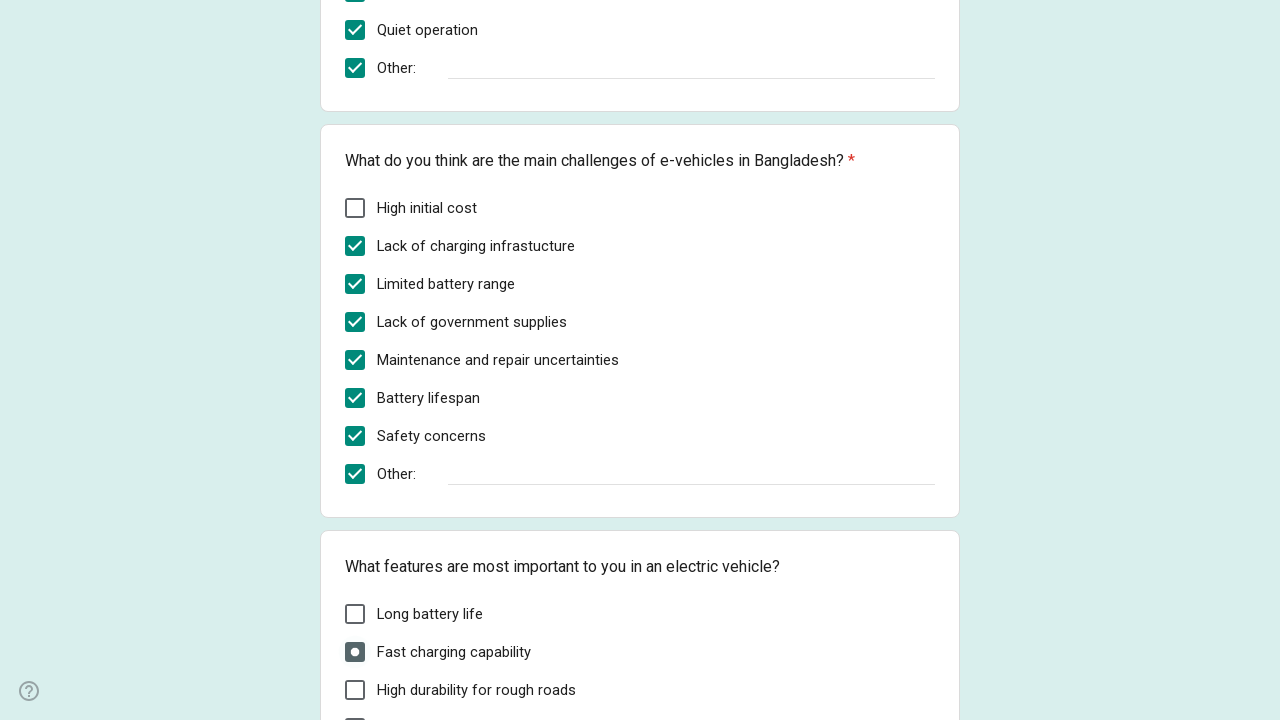

Selected a checkbox option at (355, 690) on div[role="listitem"] >> nth=19 >> div[role="checkbox"] >> nth=0
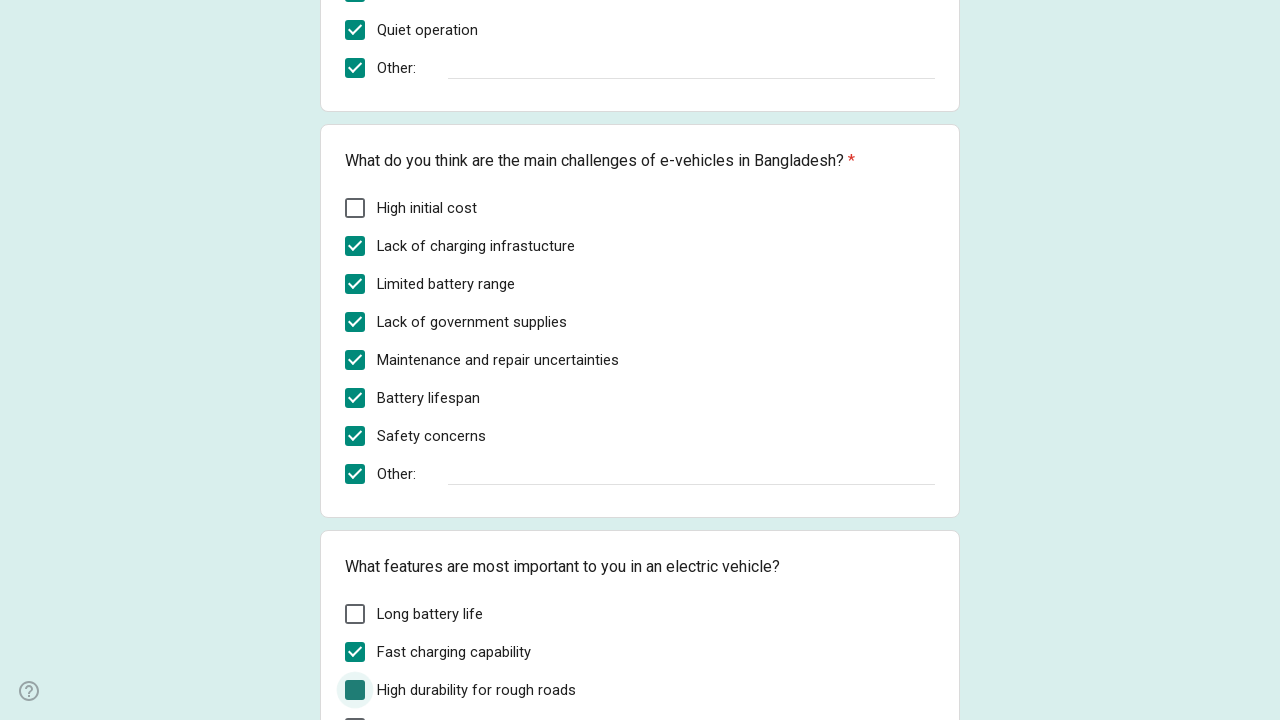

Selected a checkbox option at (355, 710) on div[role="listitem"] >> nth=20 >> div[role="checkbox"] >> nth=0
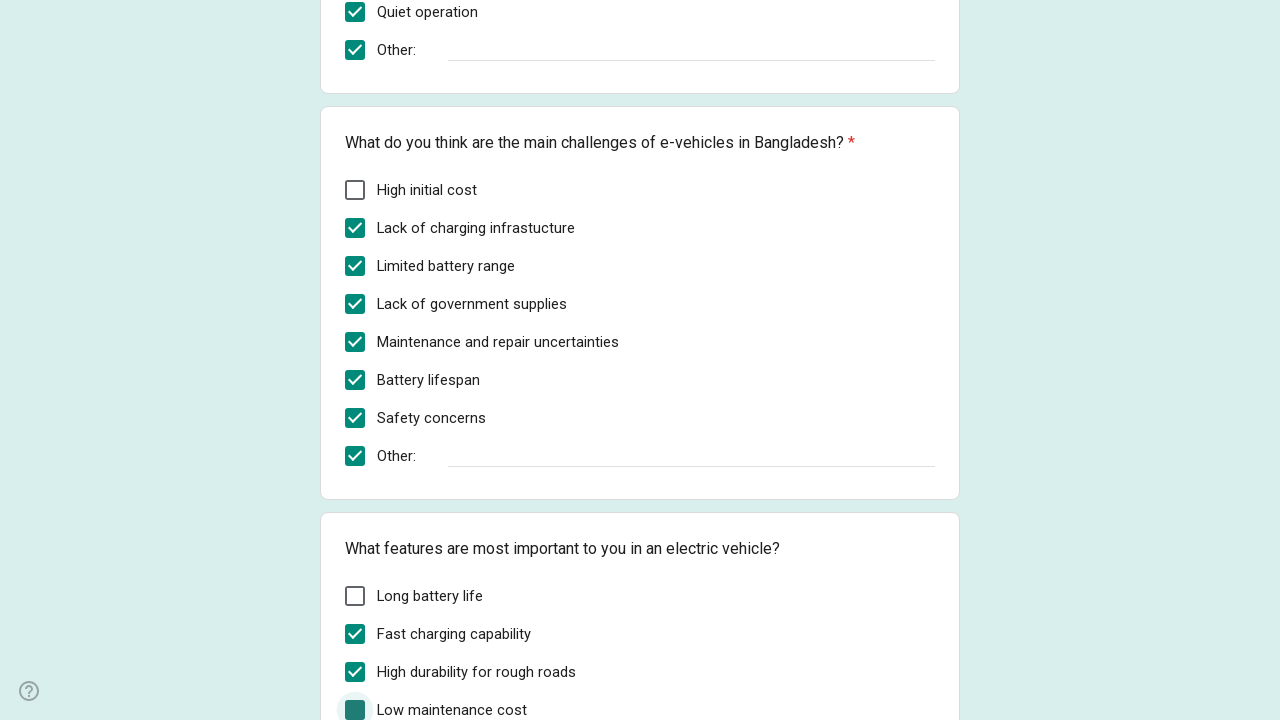

Selected a checkbox option at (355, 360) on div[role="listitem"] >> nth=21 >> div[role="checkbox"] >> nth=0
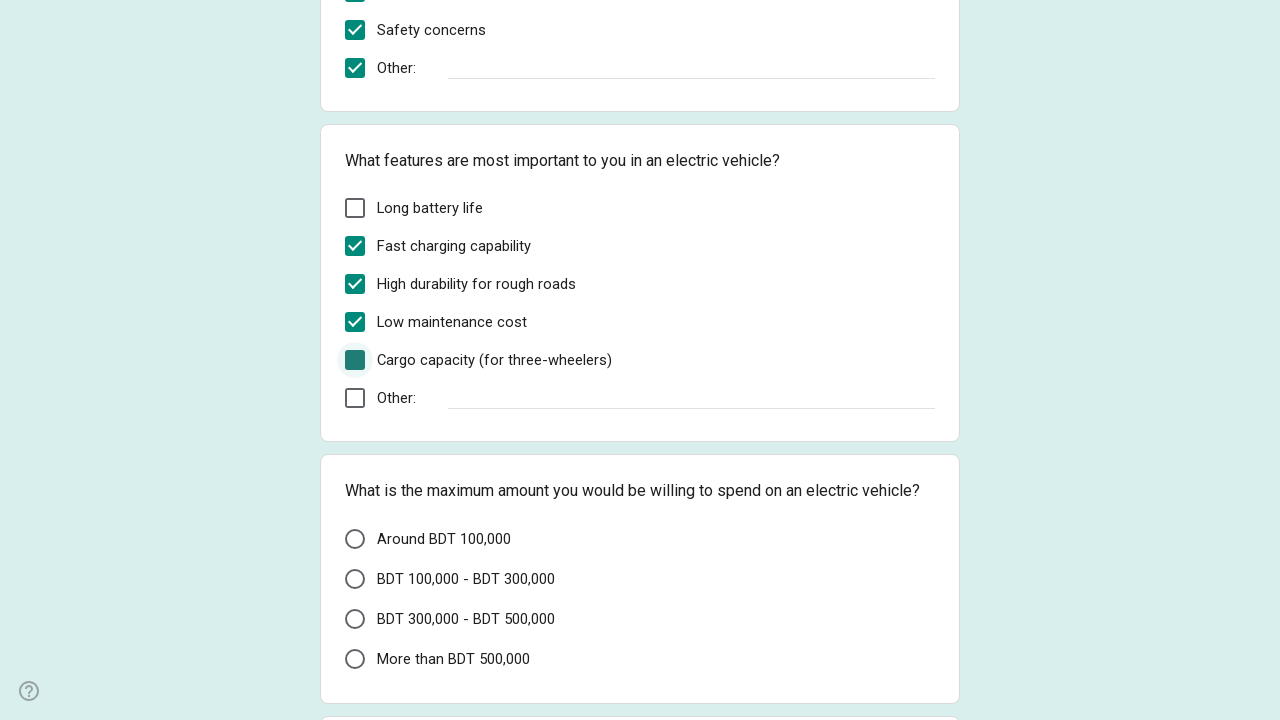

Selected a checkbox option at (355, 398) on div[role="listitem"] >> nth=22 >> div[role="checkbox"] >> nth=0
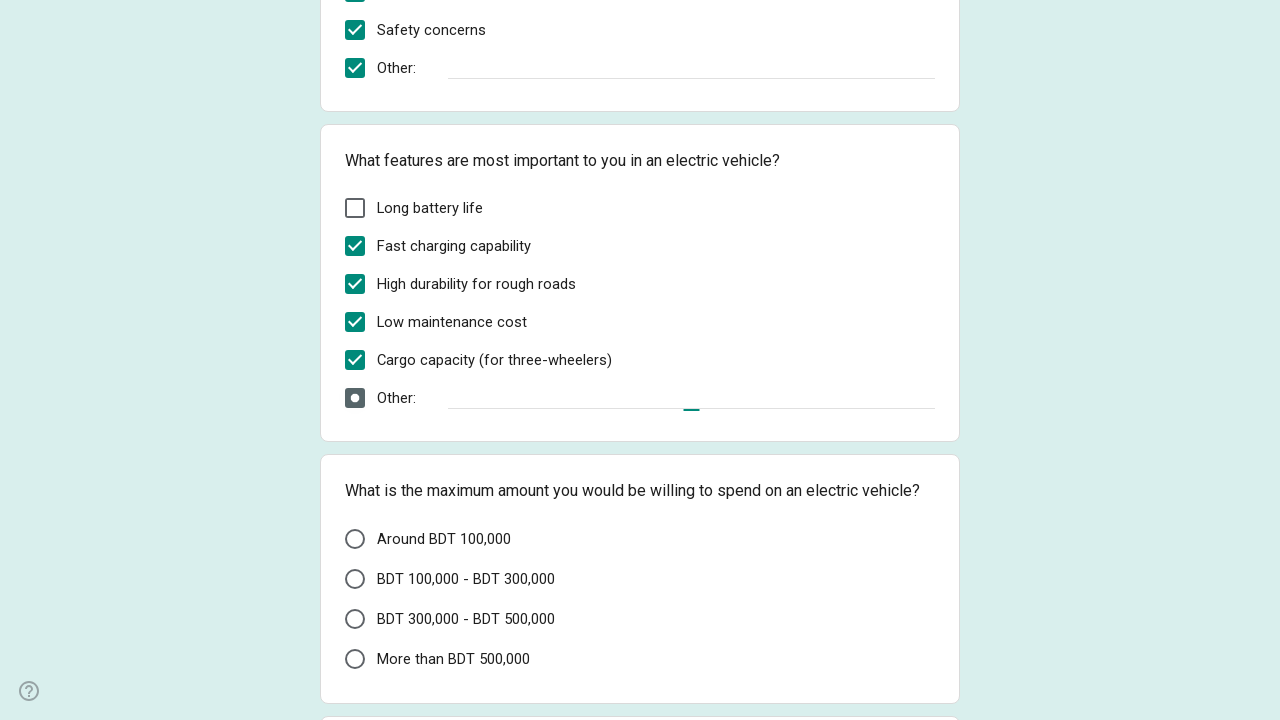

Selected a radio button option at (355, 539) on div[role="listitem"] >> nth=23 >> div[role="radio"] >> nth=0
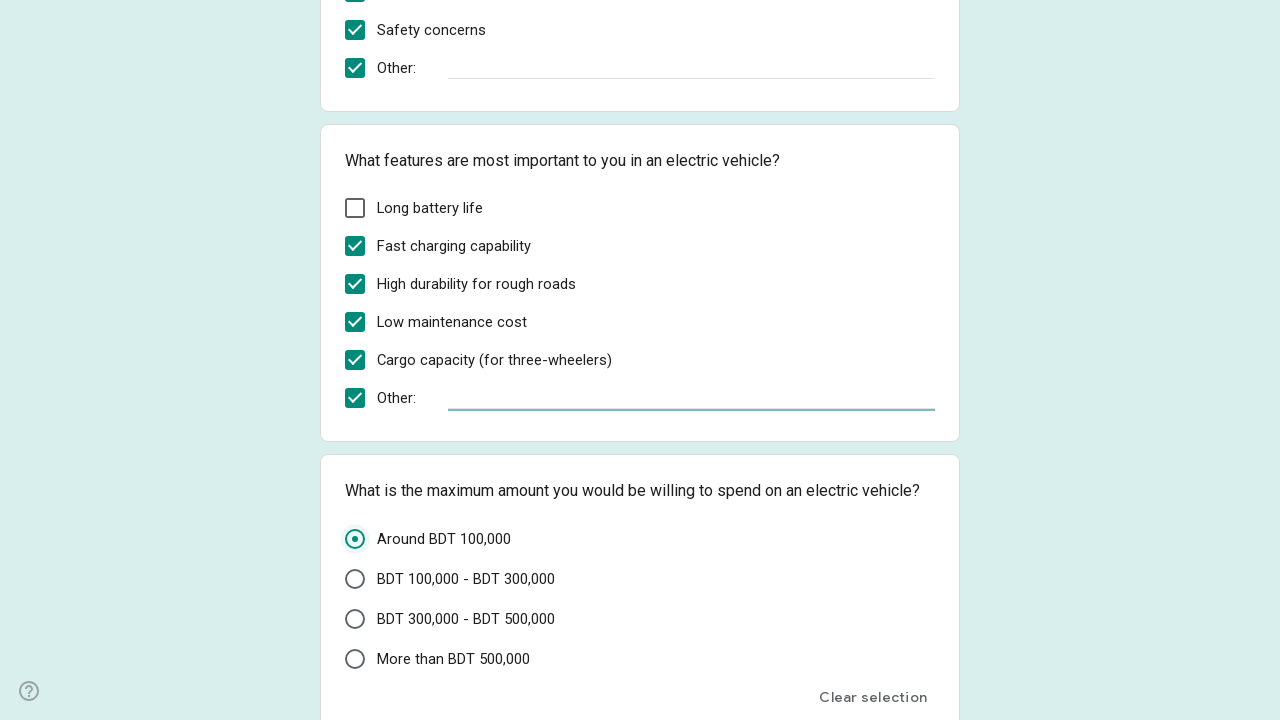

Selected a radio button option at (355, 360) on div[role="listitem"] >> nth=24 >> div[role="radio"] >> nth=0
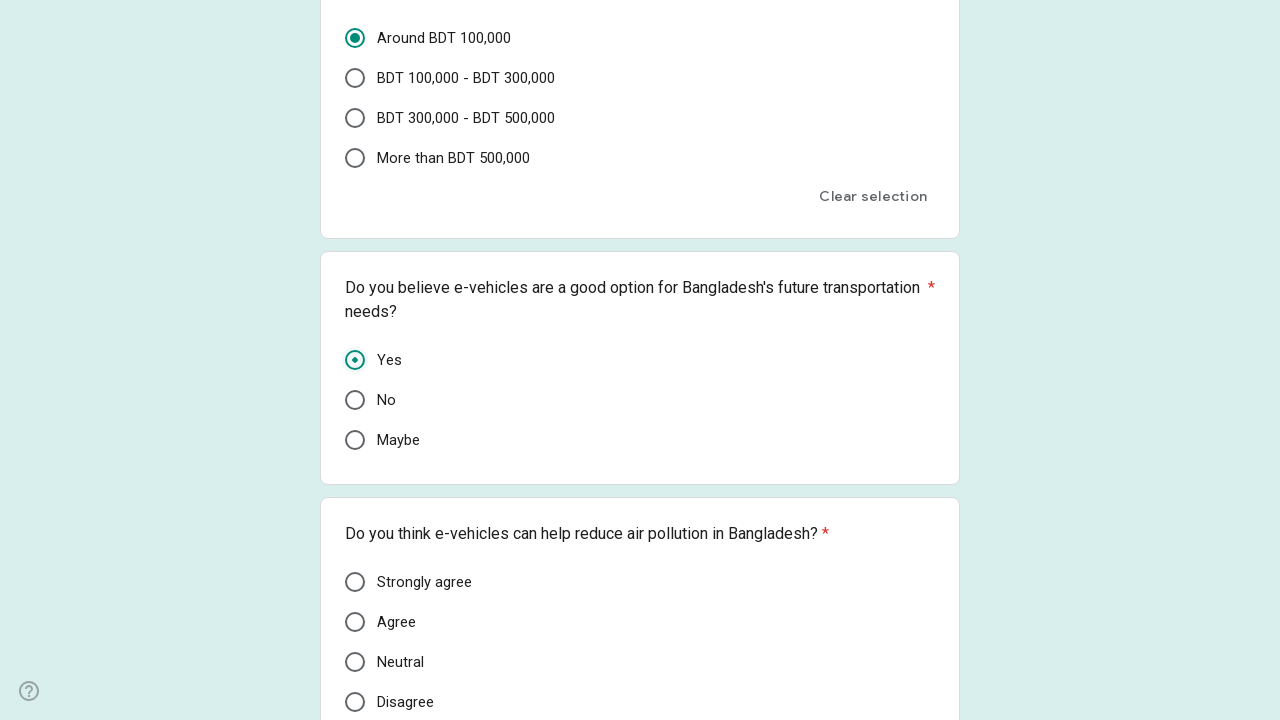

Selected a radio button option at (355, 582) on div[role="listitem"] >> nth=25 >> div[role="radio"] >> nth=0
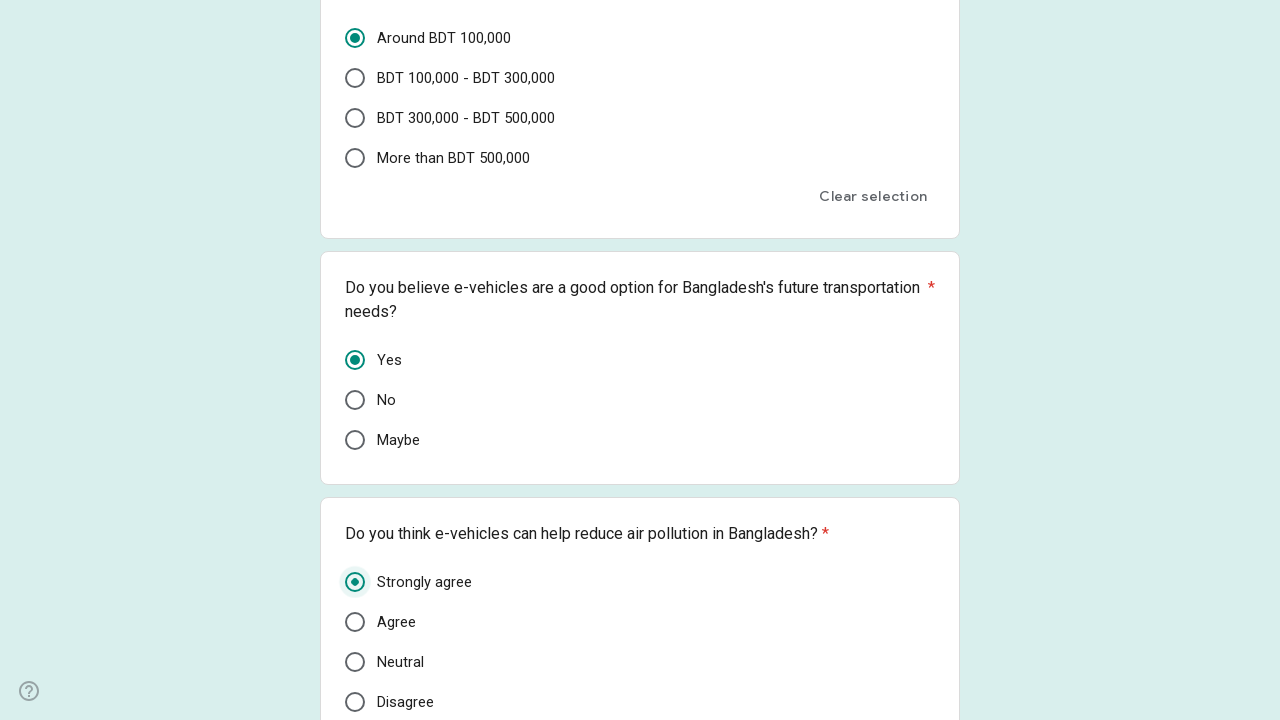

Selected a radio button option at (355, 377) on div[role="listitem"] >> nth=26 >> div[role="radio"] >> nth=0
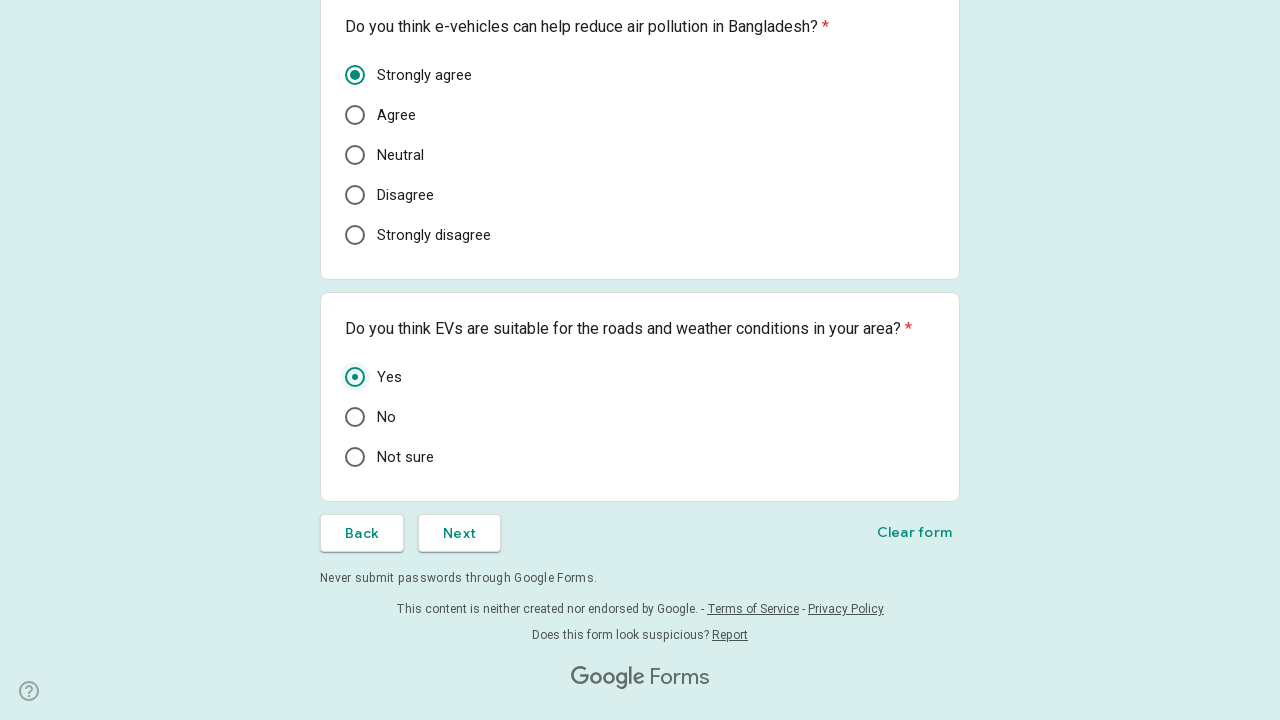

Located 4 button(s) on page
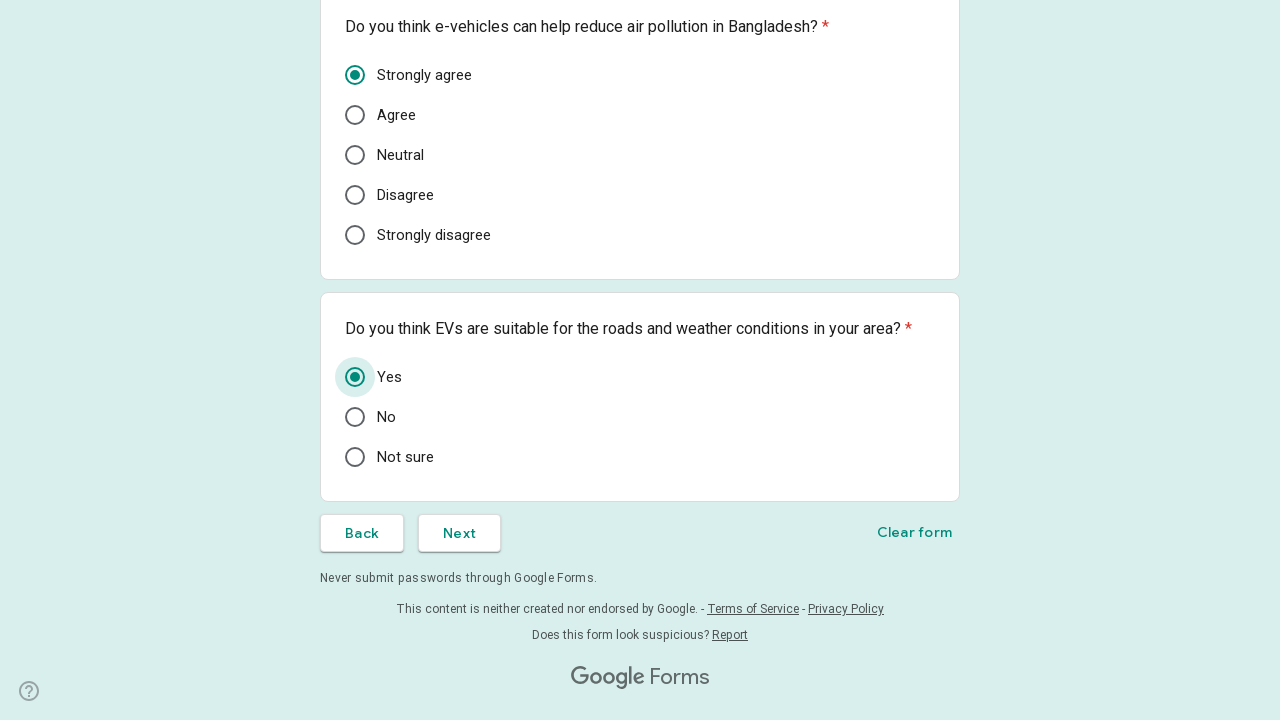

Clicked Next button to proceed to next page at (460, 533) on div[role="button"] >> nth=2
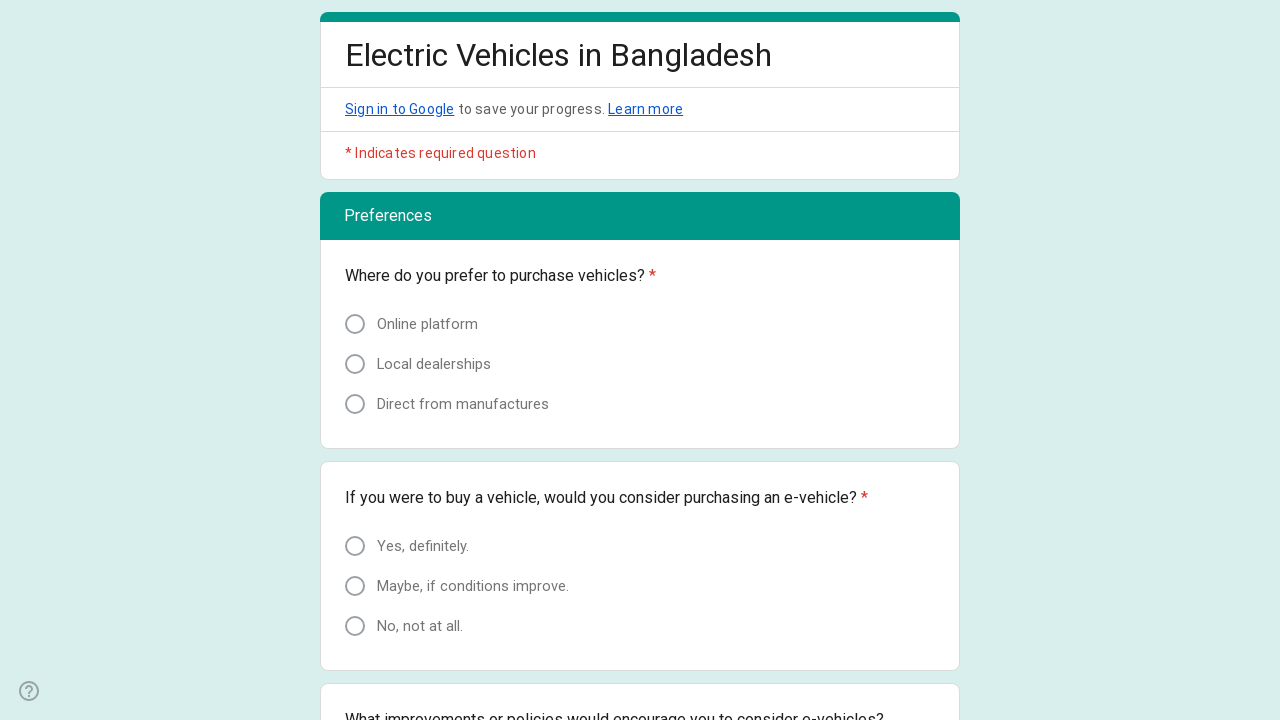

Waited 2 seconds for next page to load
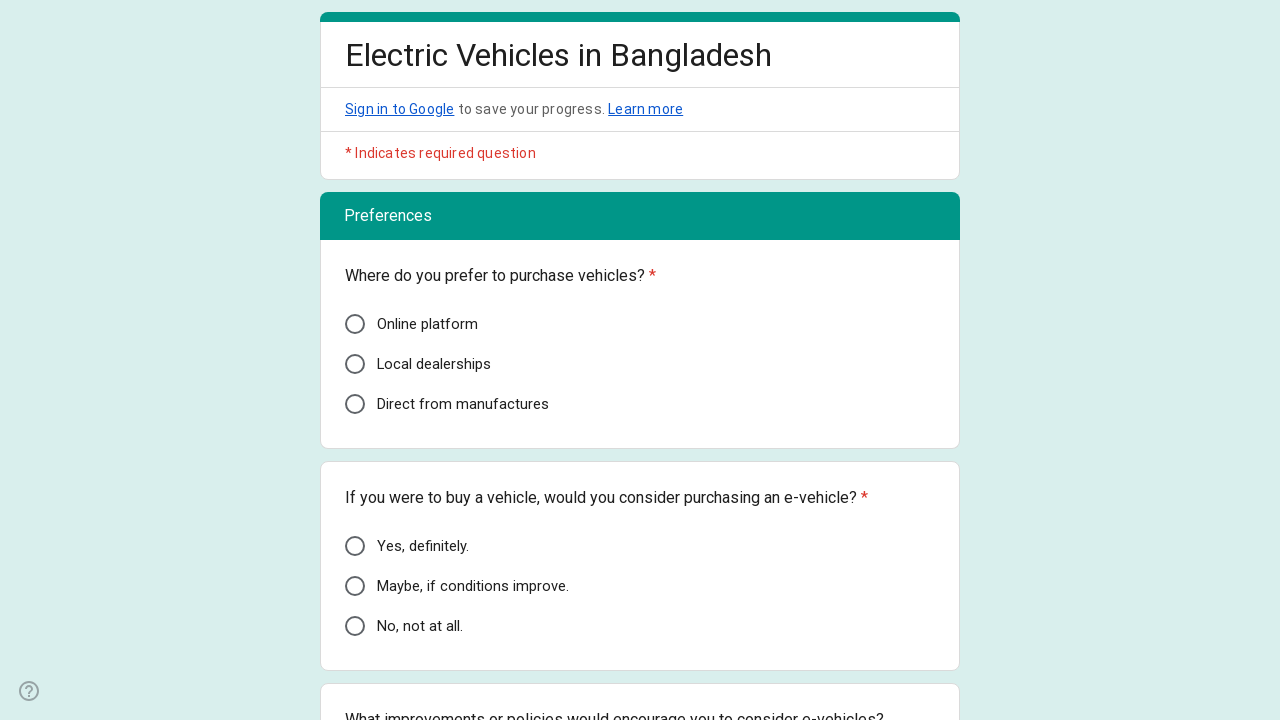

Found 10 question(s) on current page
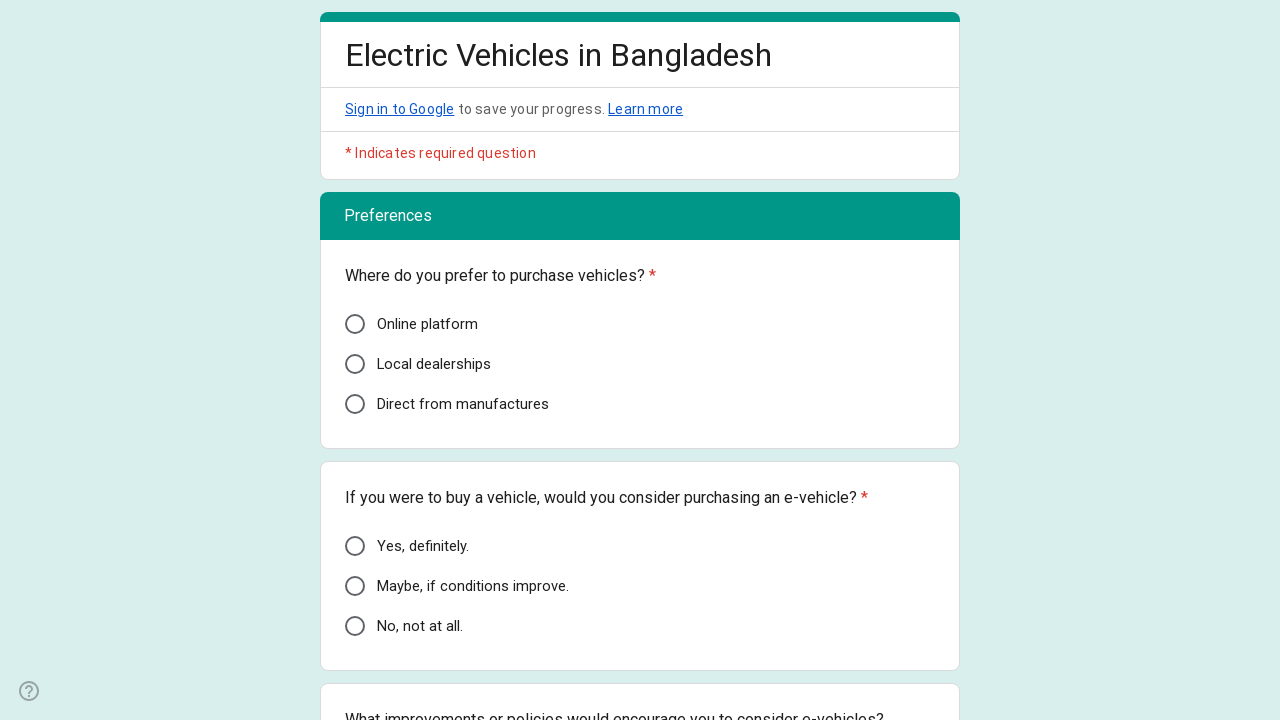

Selected a radio button option at (355, 324) on div[role="listitem"] >> nth=1 >> div[role="radio"] >> nth=0
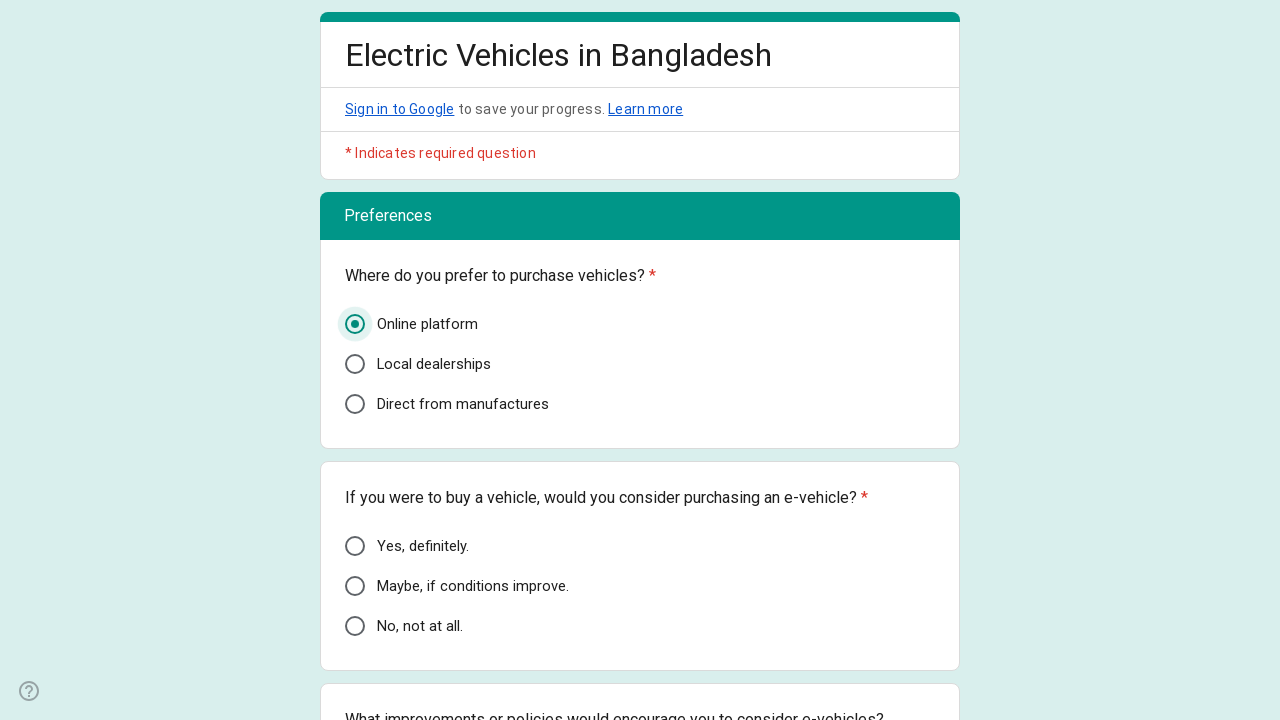

Selected a radio button option at (355, 546) on div[role="listitem"] >> nth=2 >> div[role="radio"] >> nth=0
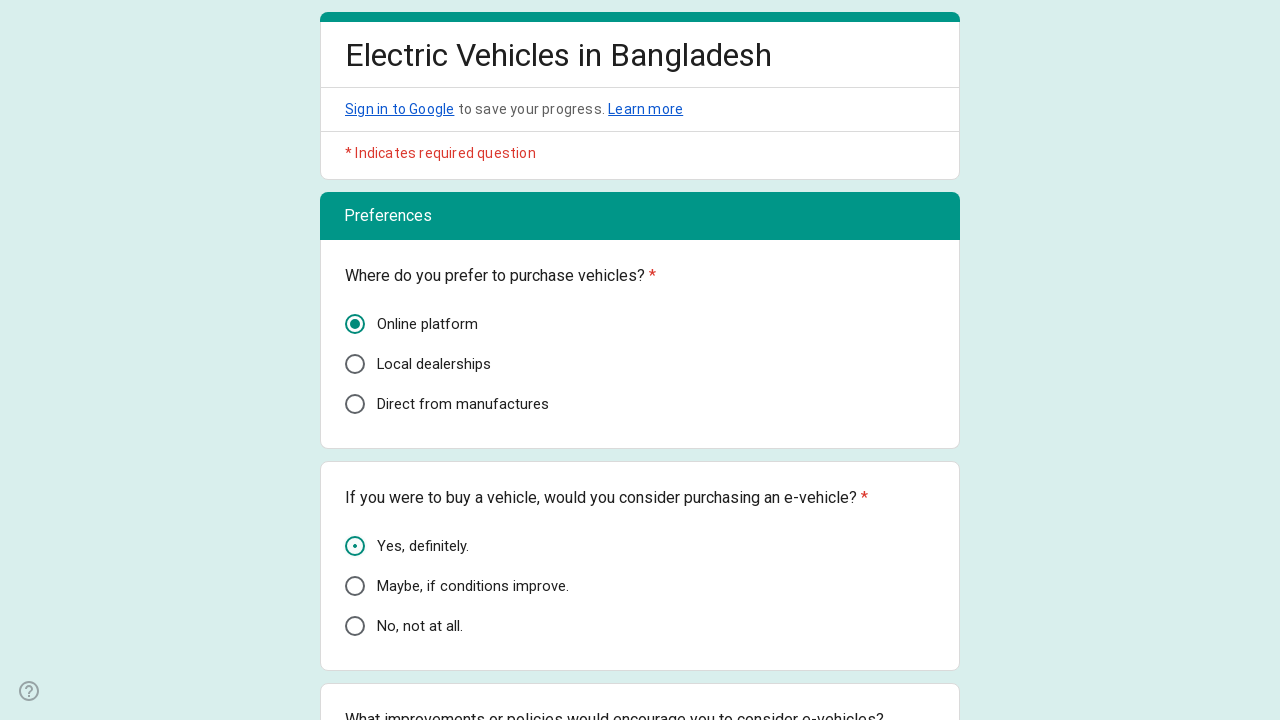

Selected a checkbox option at (355, 360) on div[role="listitem"] >> nth=4 >> div[role="checkbox"] >> nth=0
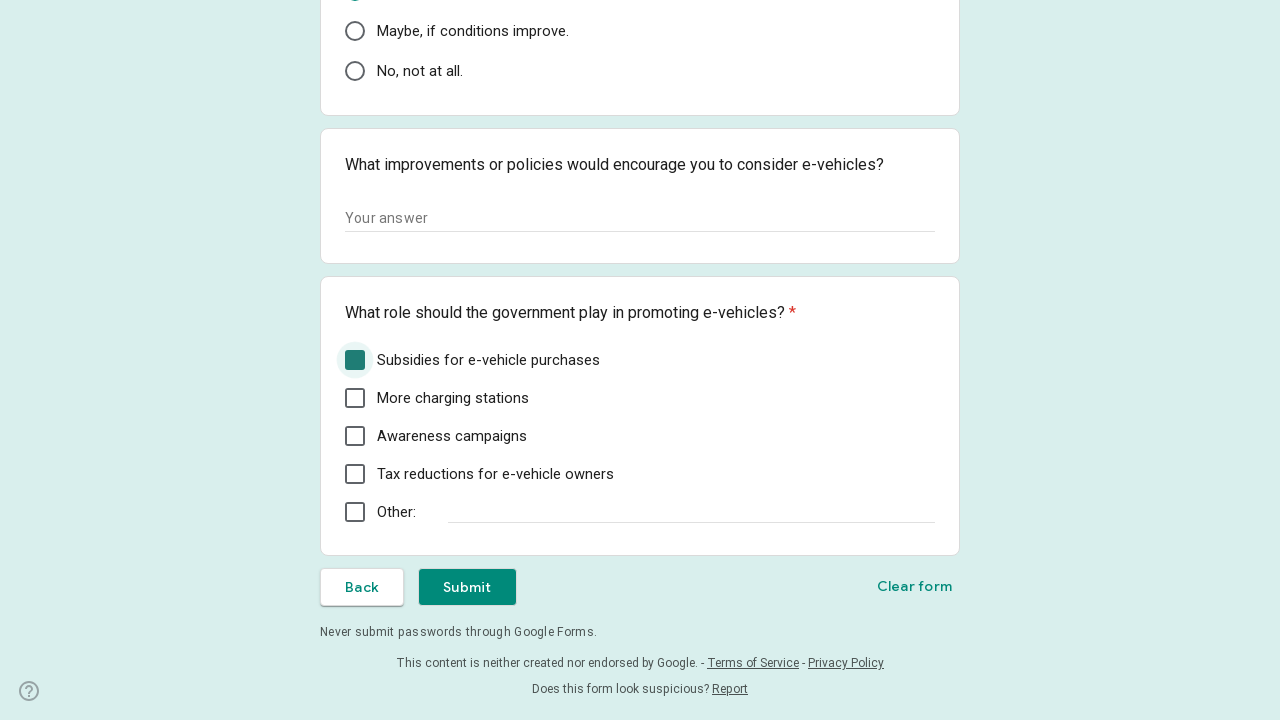

Selected a checkbox option at (355, 360) on div[role="listitem"] >> nth=5 >> div[role="checkbox"] >> nth=0
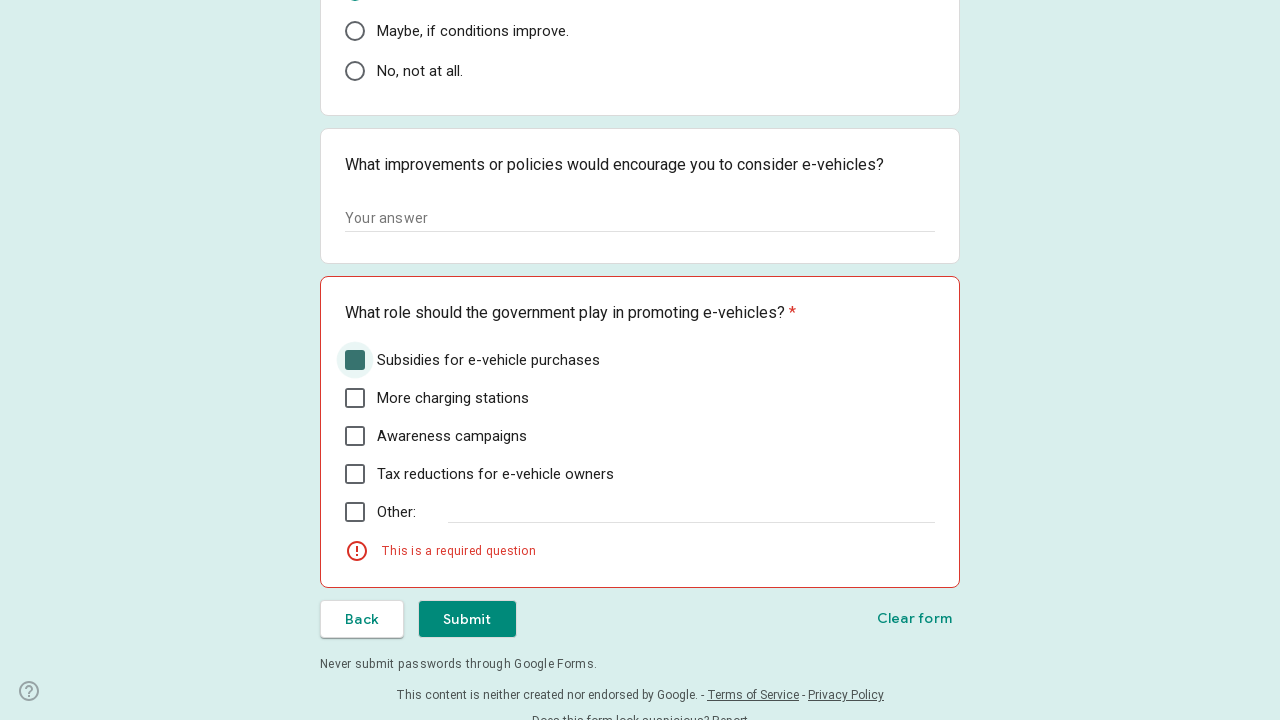

Selected a checkbox option at (355, 398) on div[role="listitem"] >> nth=6 >> div[role="checkbox"] >> nth=0
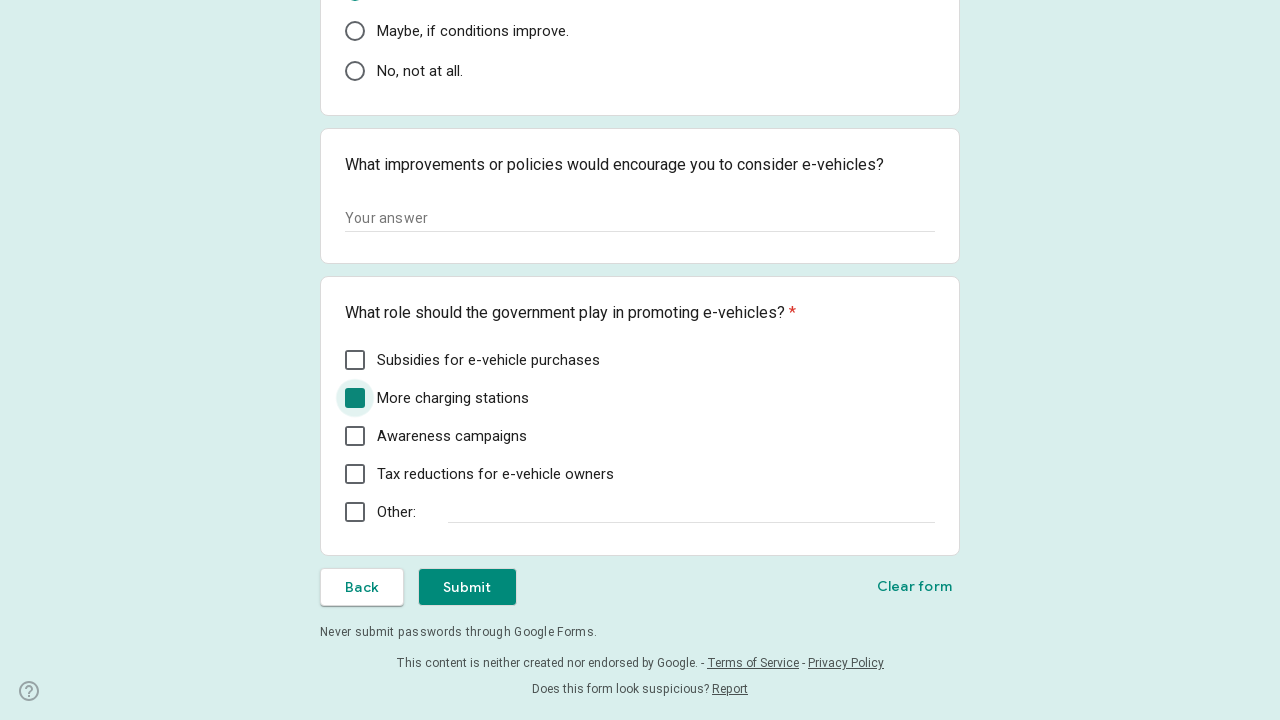

Selected a checkbox option at (355, 436) on div[role="listitem"] >> nth=7 >> div[role="checkbox"] >> nth=0
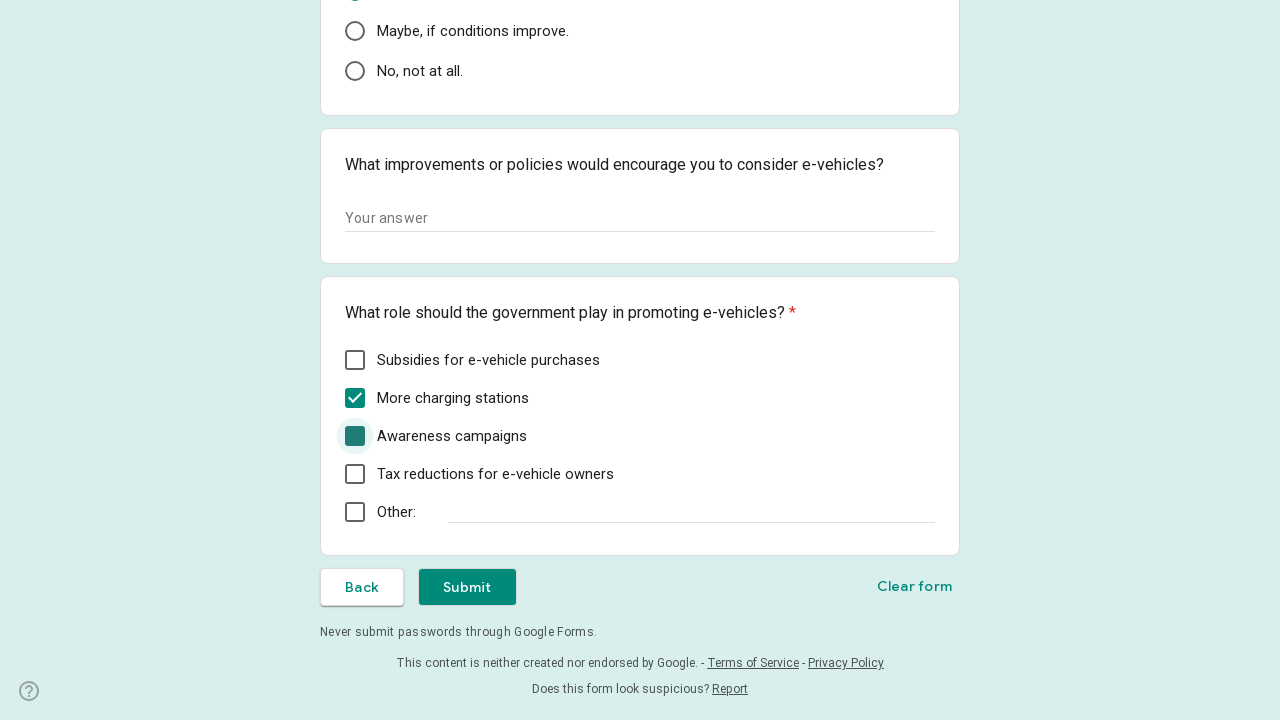

Selected a checkbox option at (355, 474) on div[role="listitem"] >> nth=8 >> div[role="checkbox"] >> nth=0
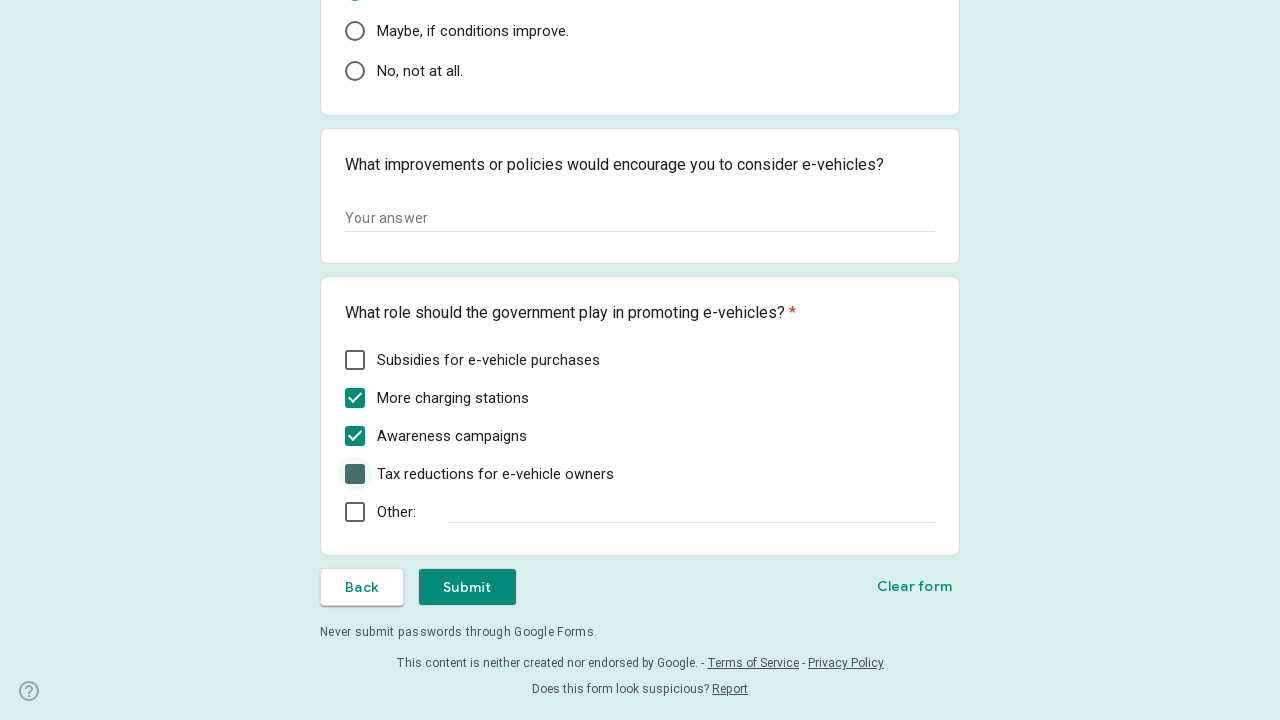

Selected a checkbox option at (355, 512) on div[role="listitem"] >> nth=9 >> div[role="checkbox"] >> nth=0
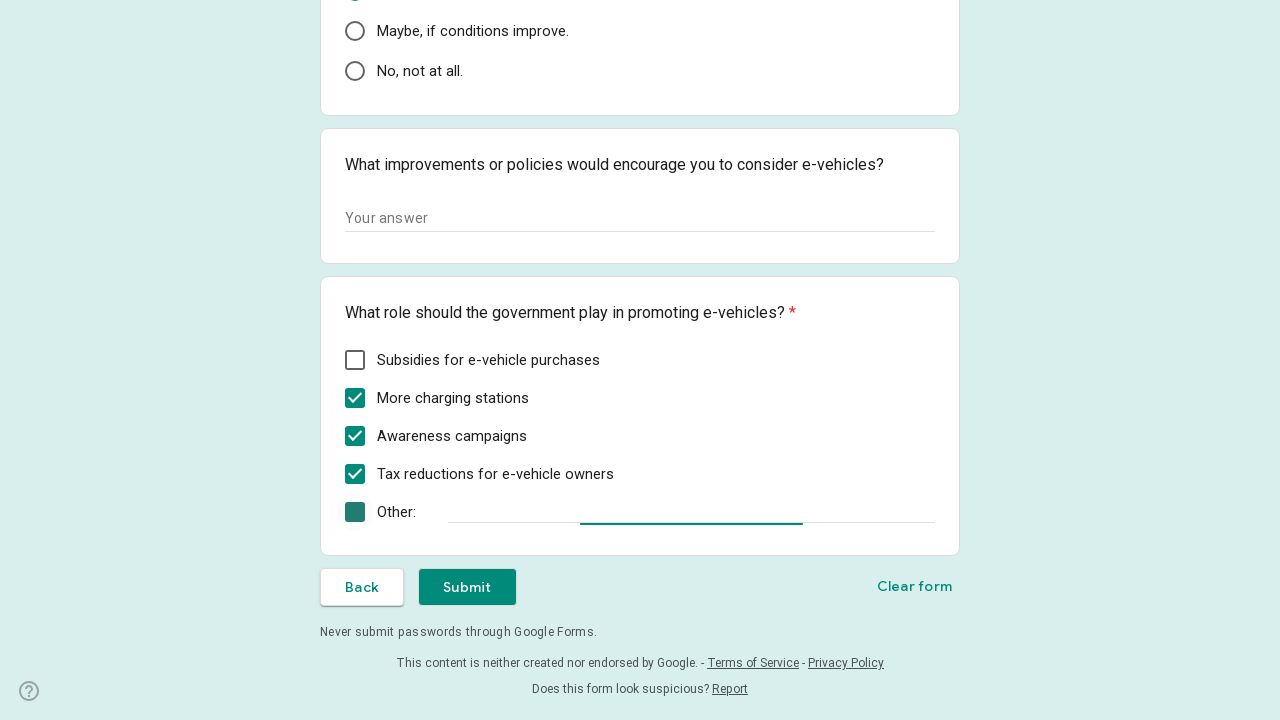

Located 3 button(s) on page
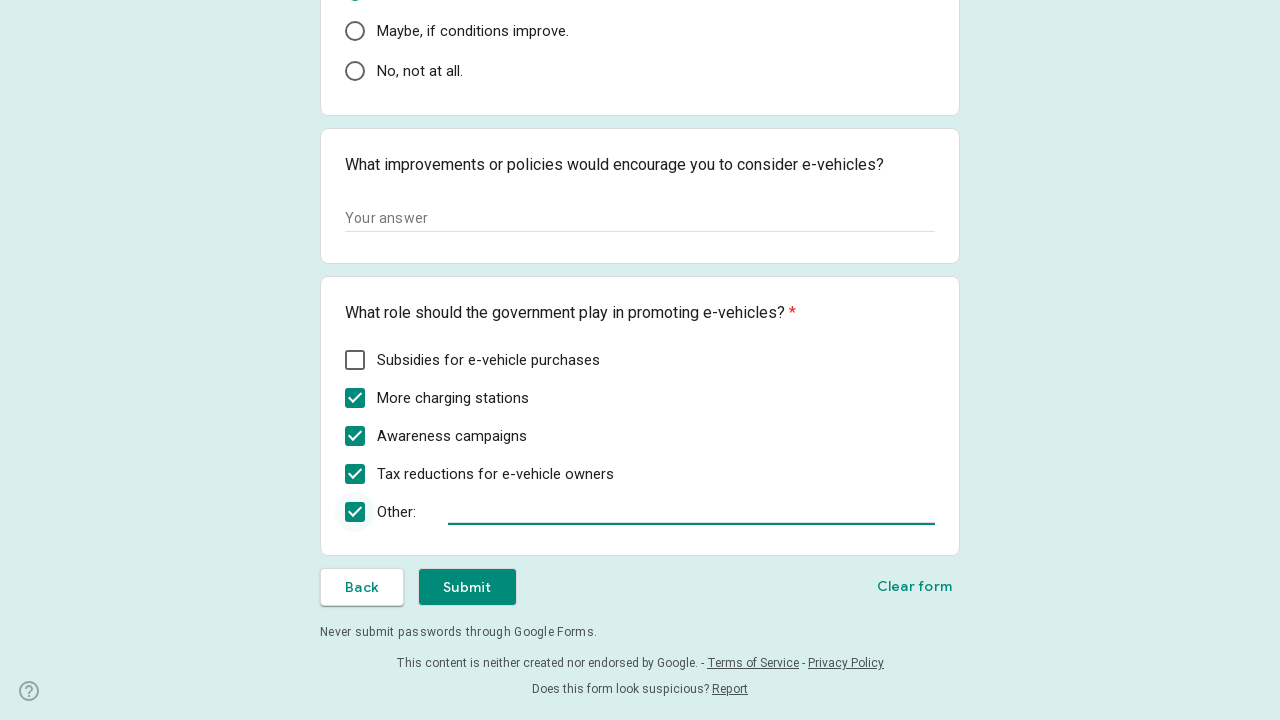

Clicked Submit button to complete form at (467, 587) on div[role="button"] >> nth=1
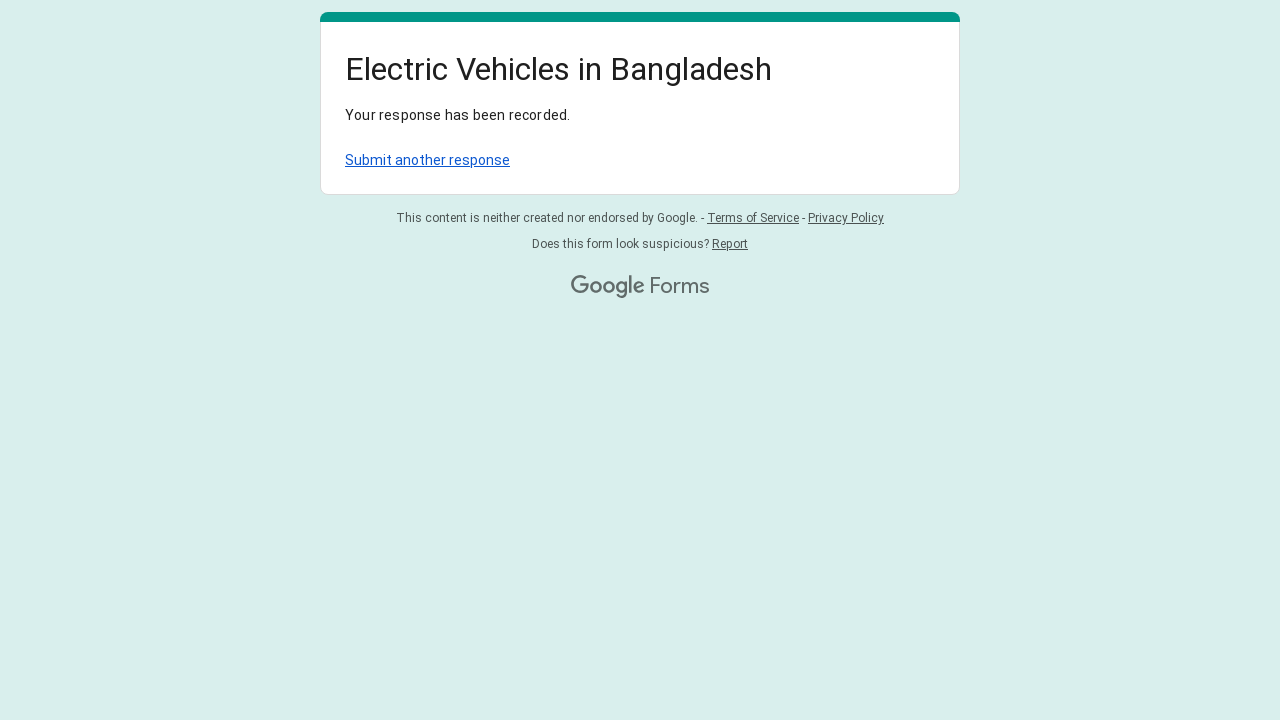

Waited 2 seconds for submission confirmation
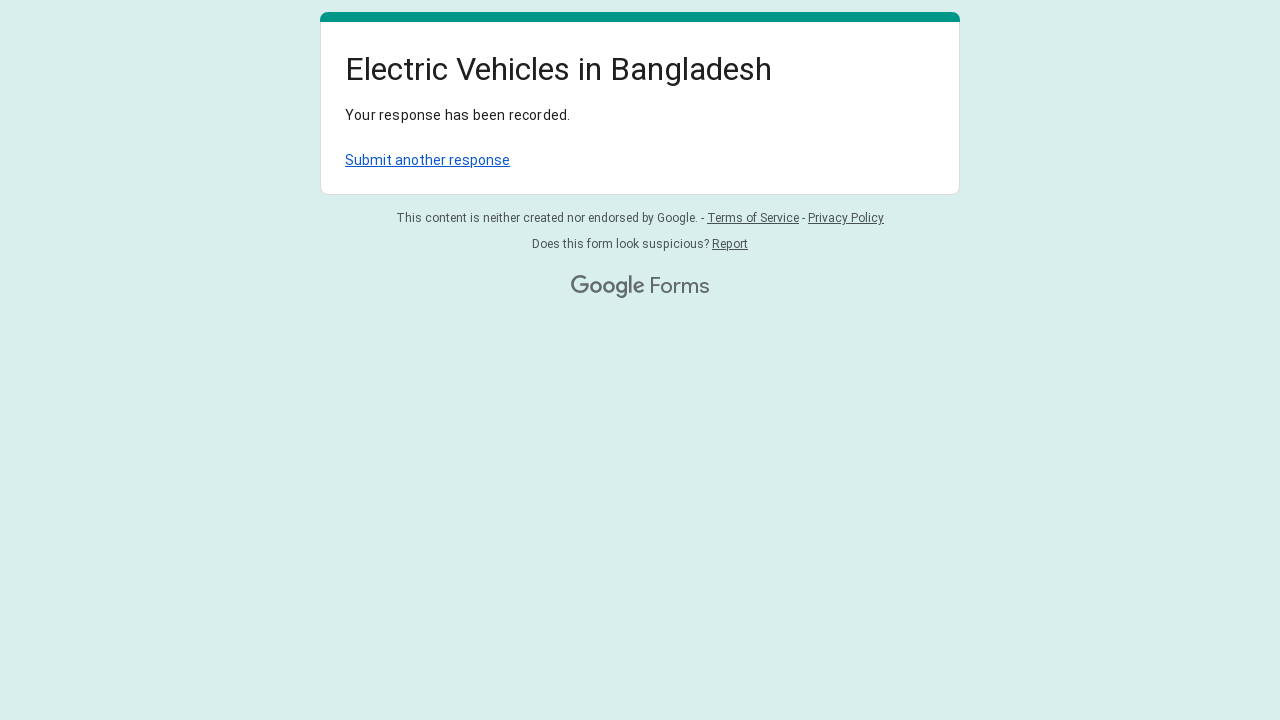

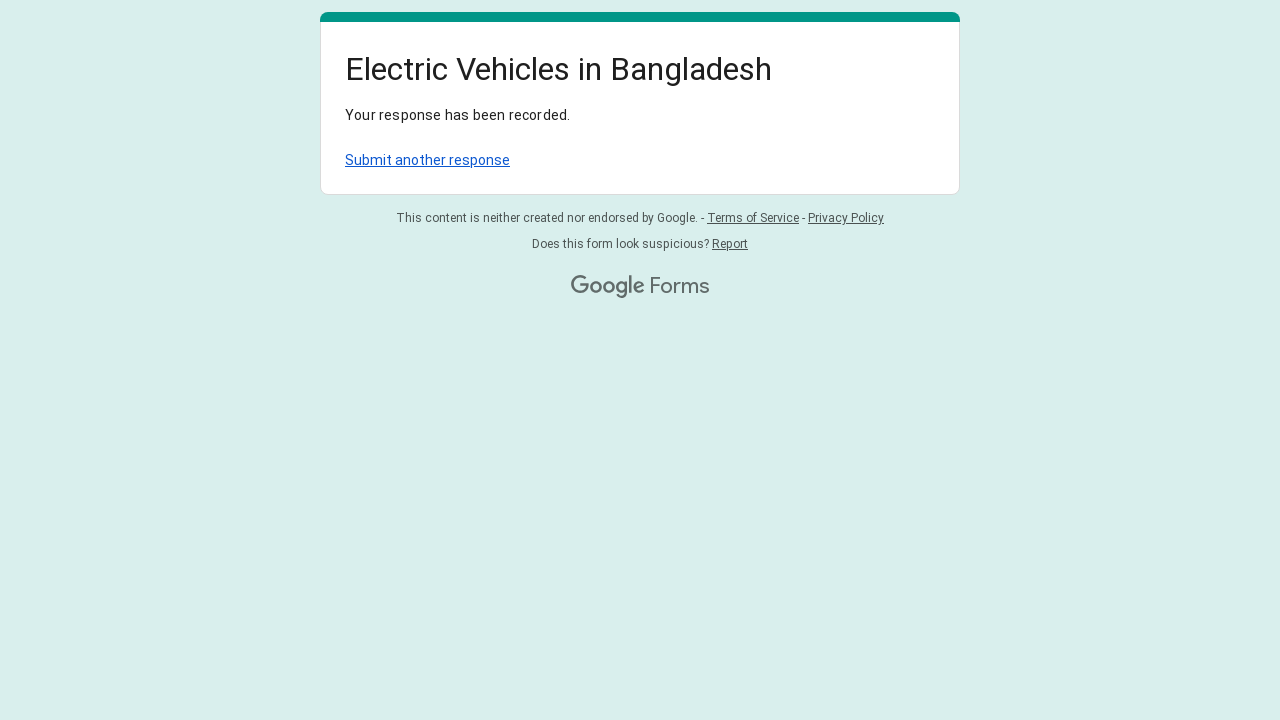